Tests password field validation by entering different password patterns and verifying the validation messages displayed

Starting URL: https://login.mailchimp.com/signup/

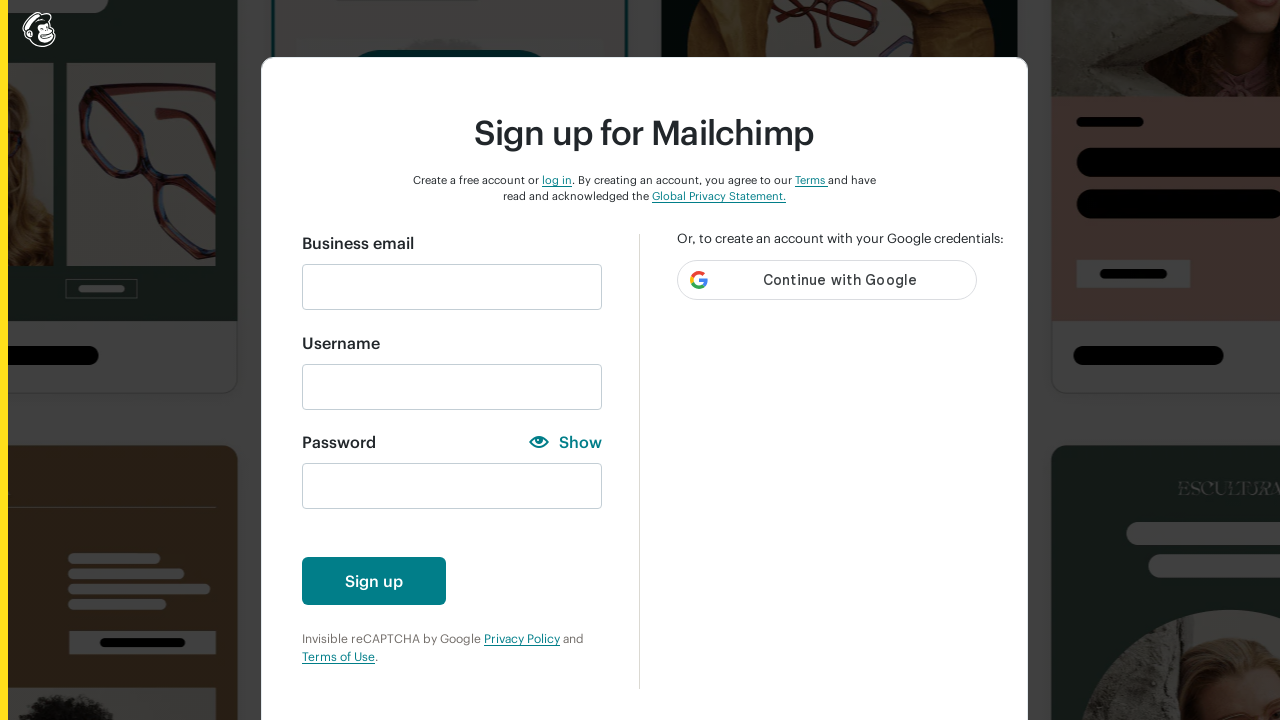

Filled email field with 'automationfc@gmail.com' on input#email
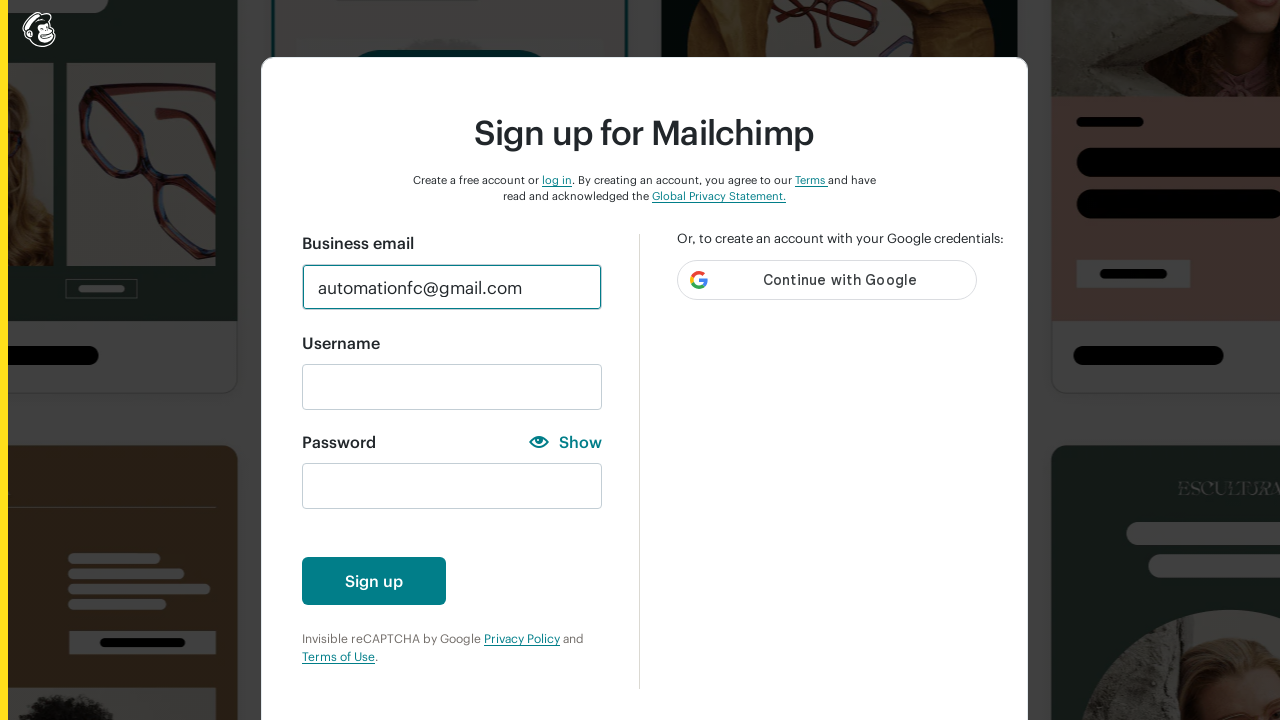

Entered numbers only '12345' in password field (Case 1) on input#new_password
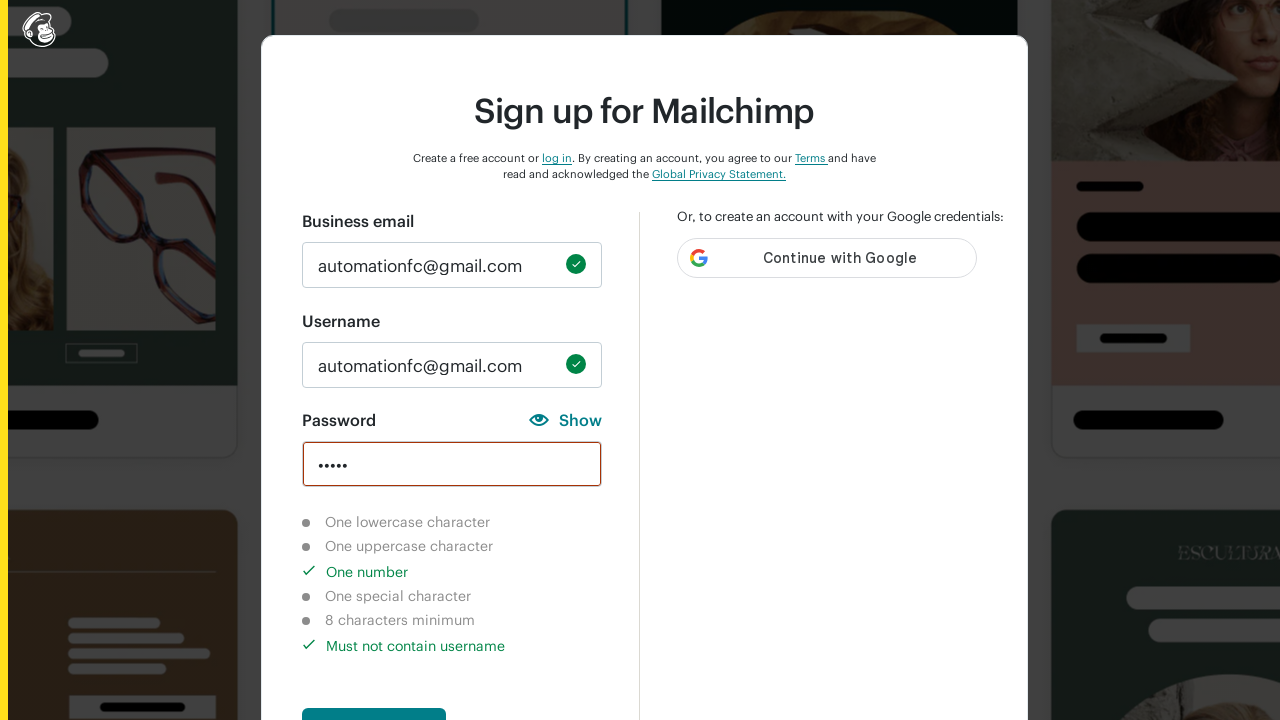

Verified lowercase character requirement not completed
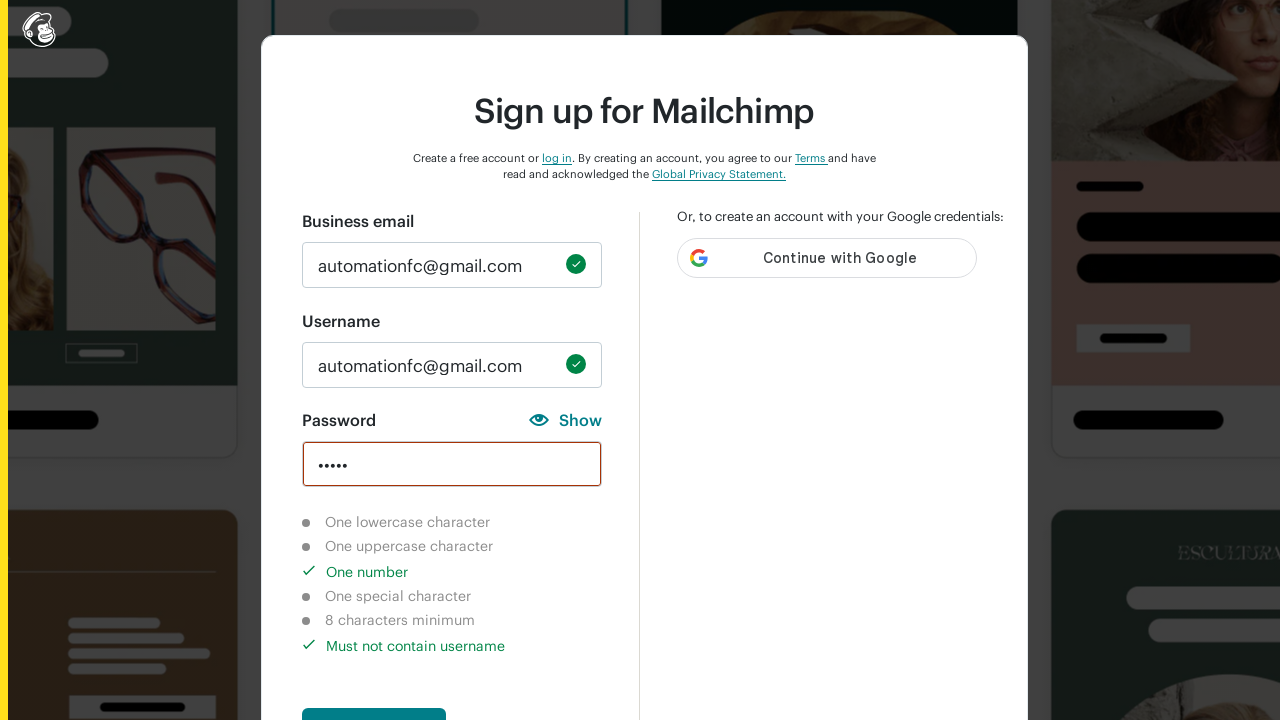

Verified uppercase character requirement not completed
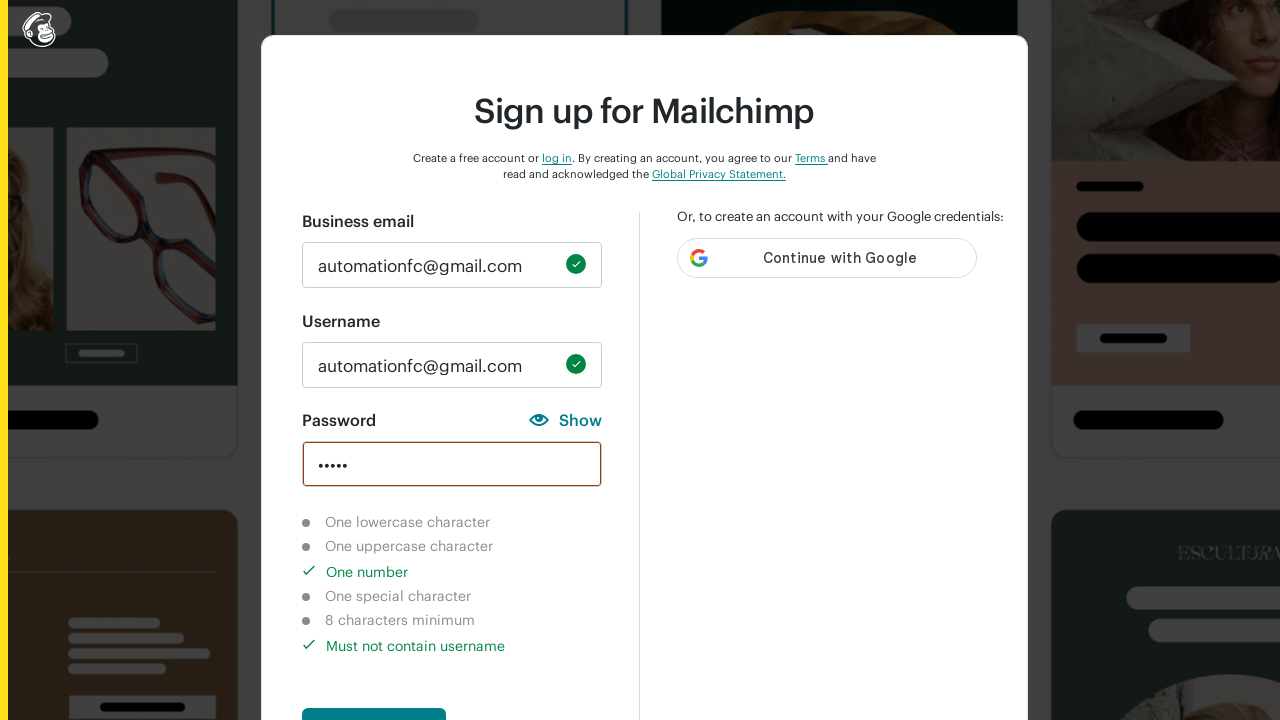

Verified number character requirement completed
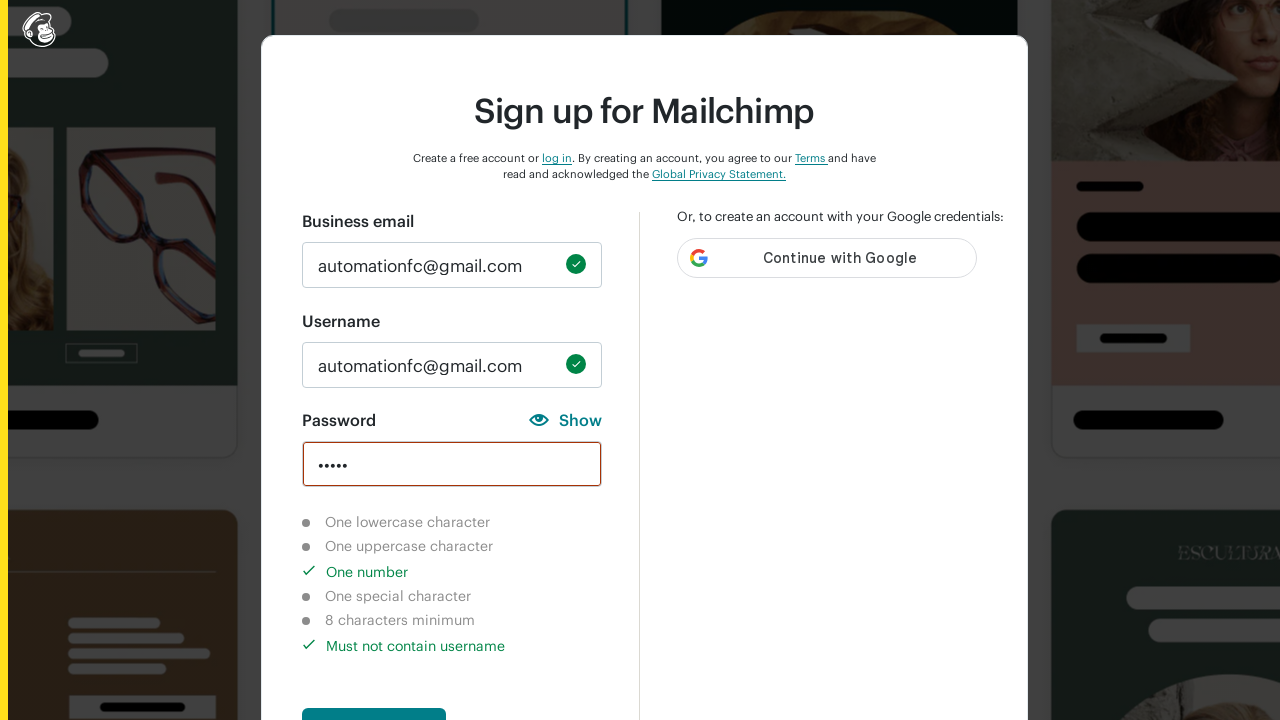

Verified special character requirement not completed
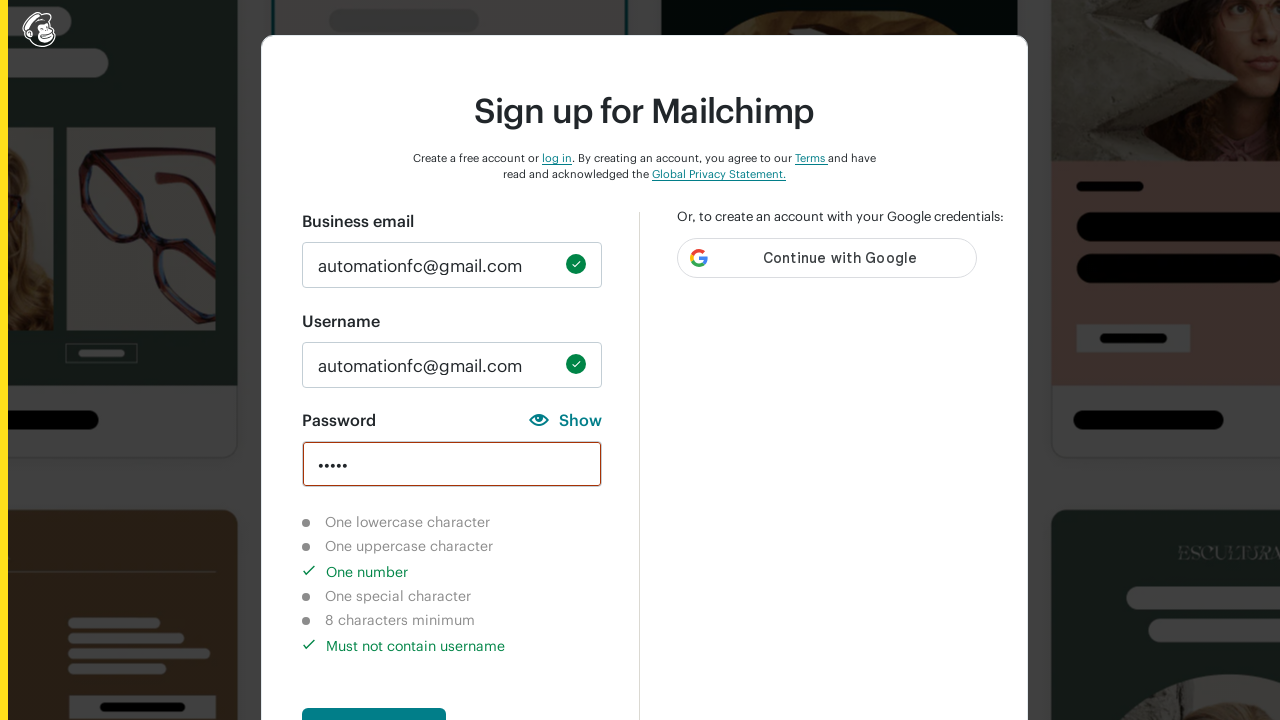

Verified 8 character length requirement not completed
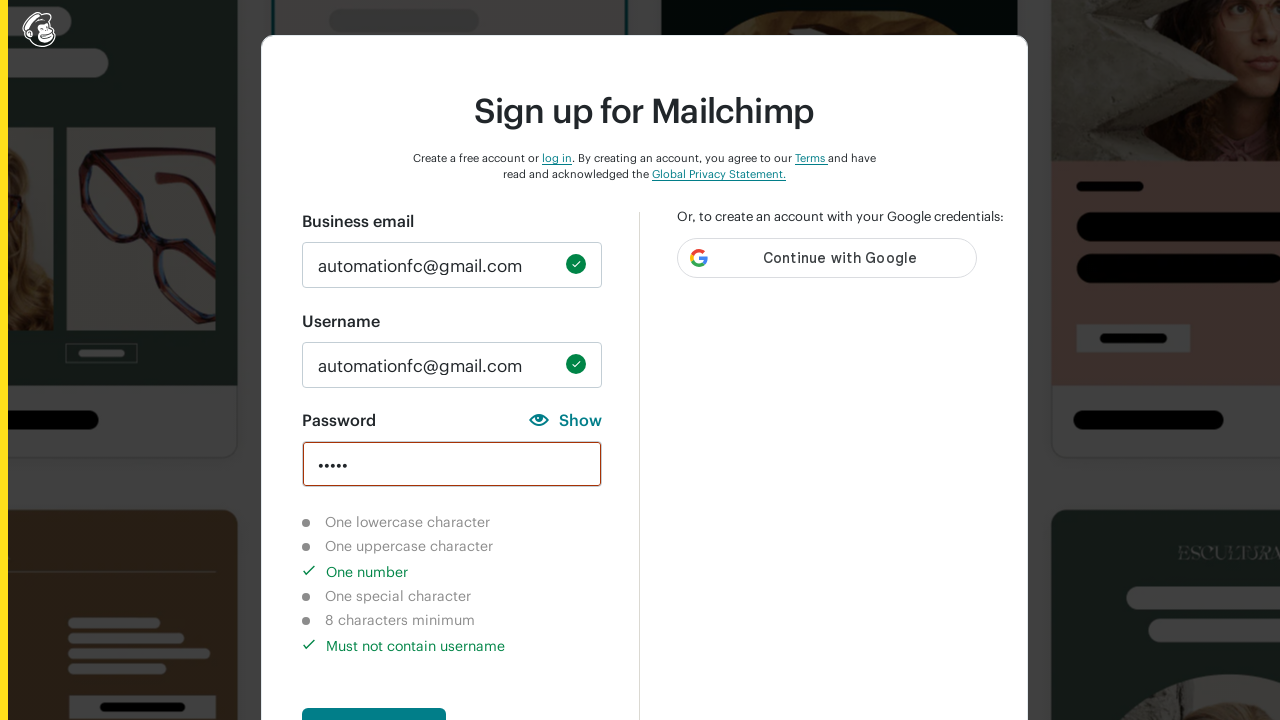

Cleared password field before Case 2 on input#new_password
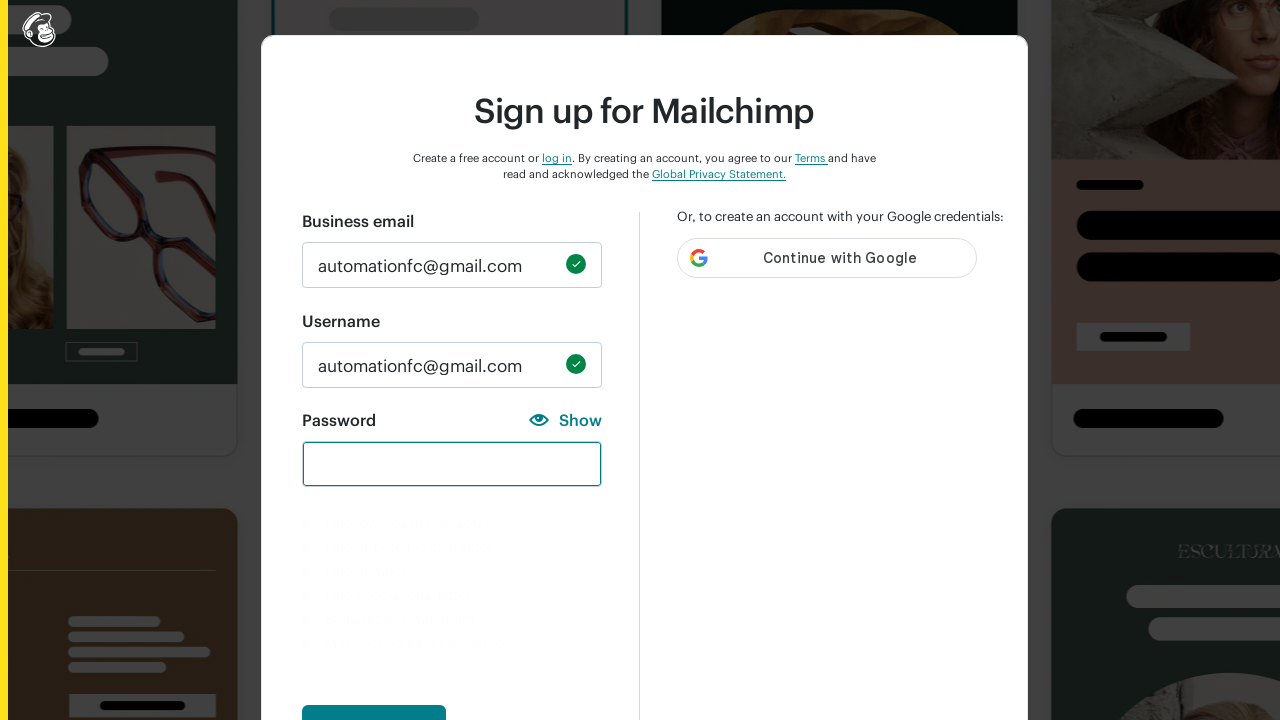

Entered lowercase only 'auto' in password field (Case 2) on input#new_password
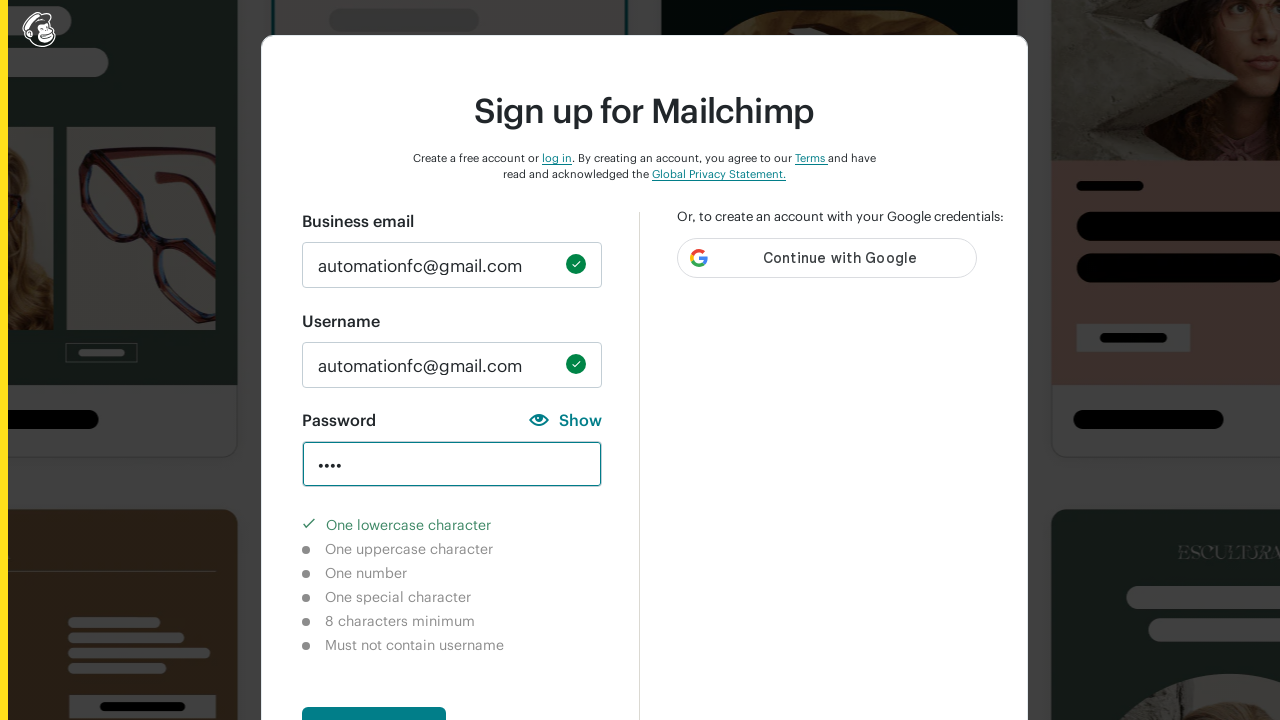

Verified lowercase character requirement completed
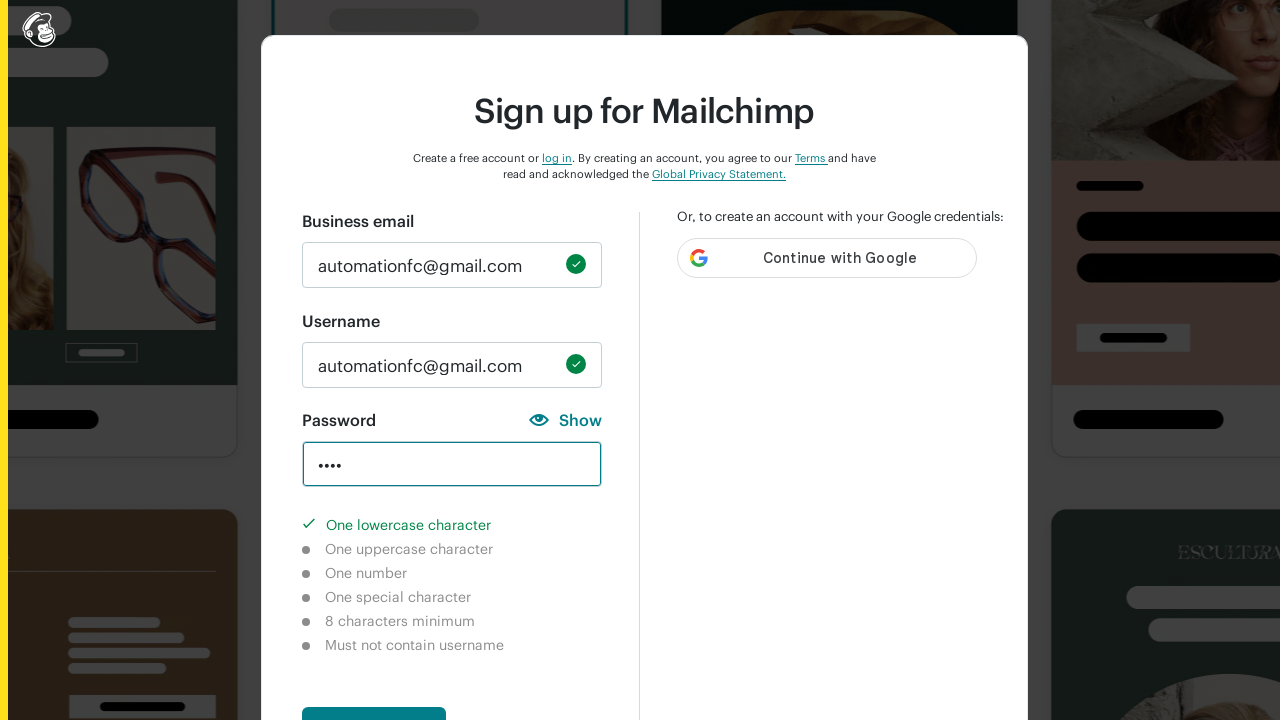

Verified uppercase character requirement not completed
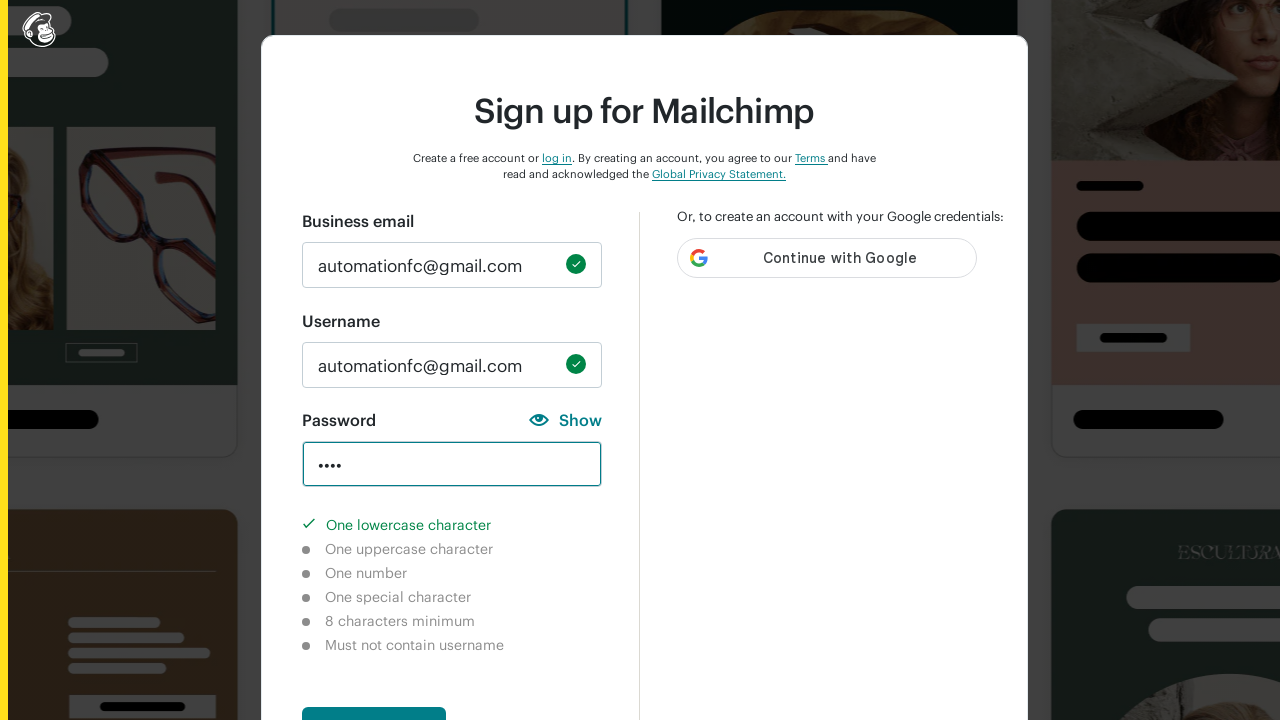

Verified number character requirement not completed
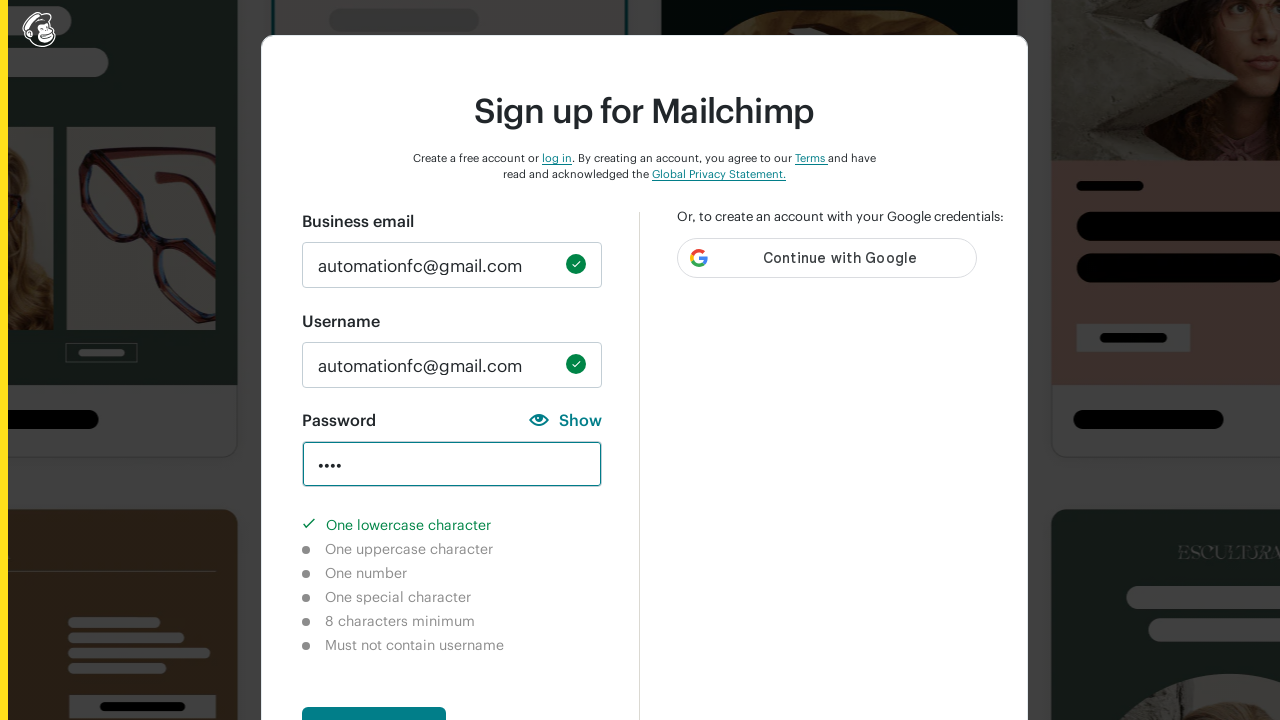

Verified special character requirement not completed
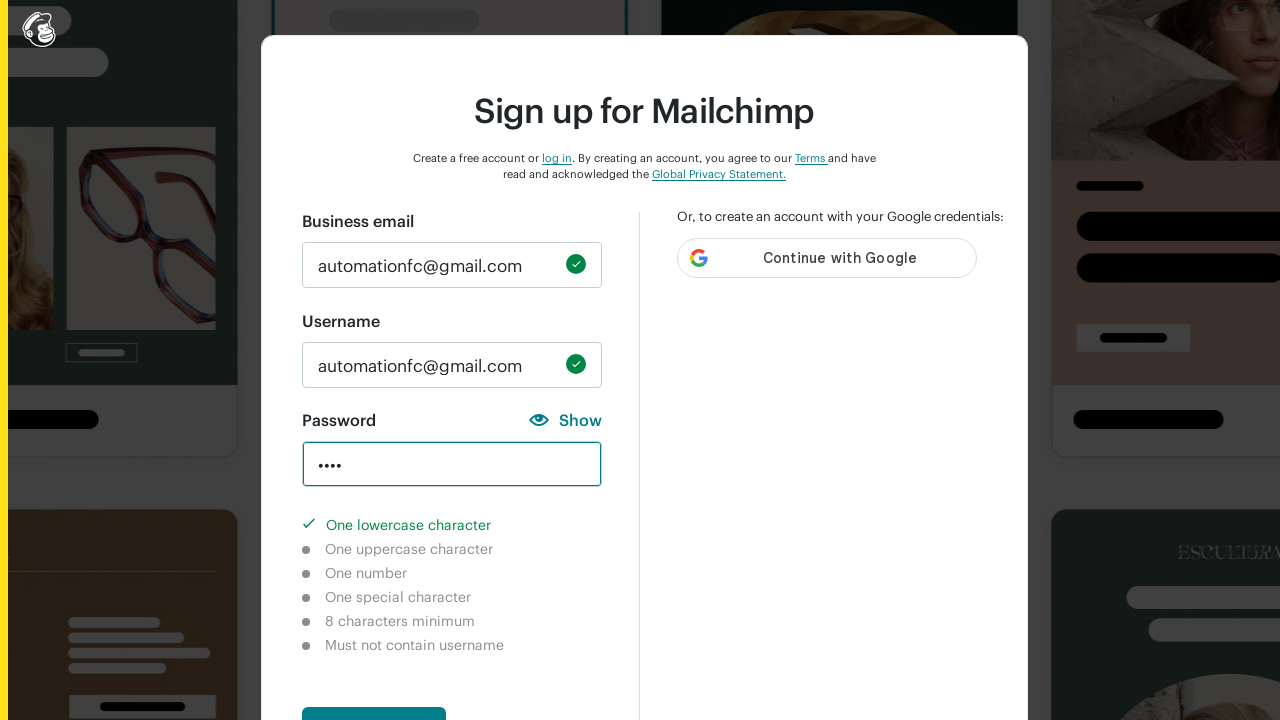

Verified 8 character length requirement not completed
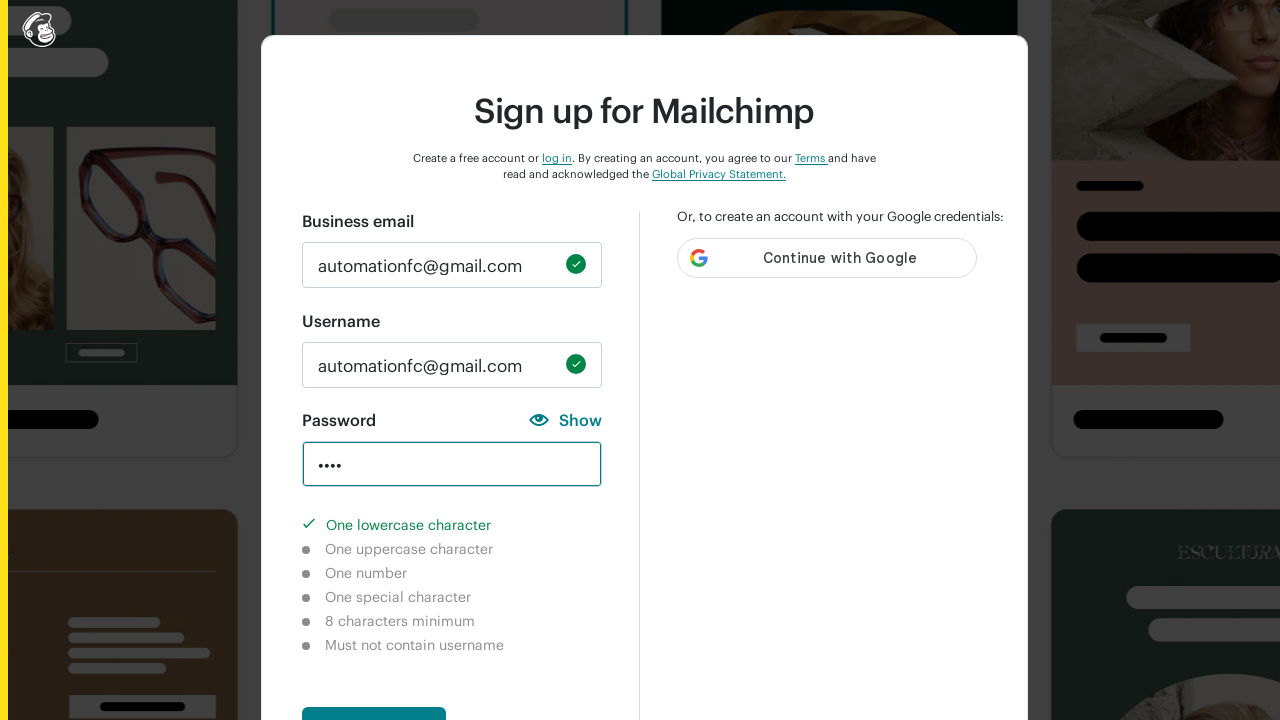

Cleared password field before Case 3 on input#new_password
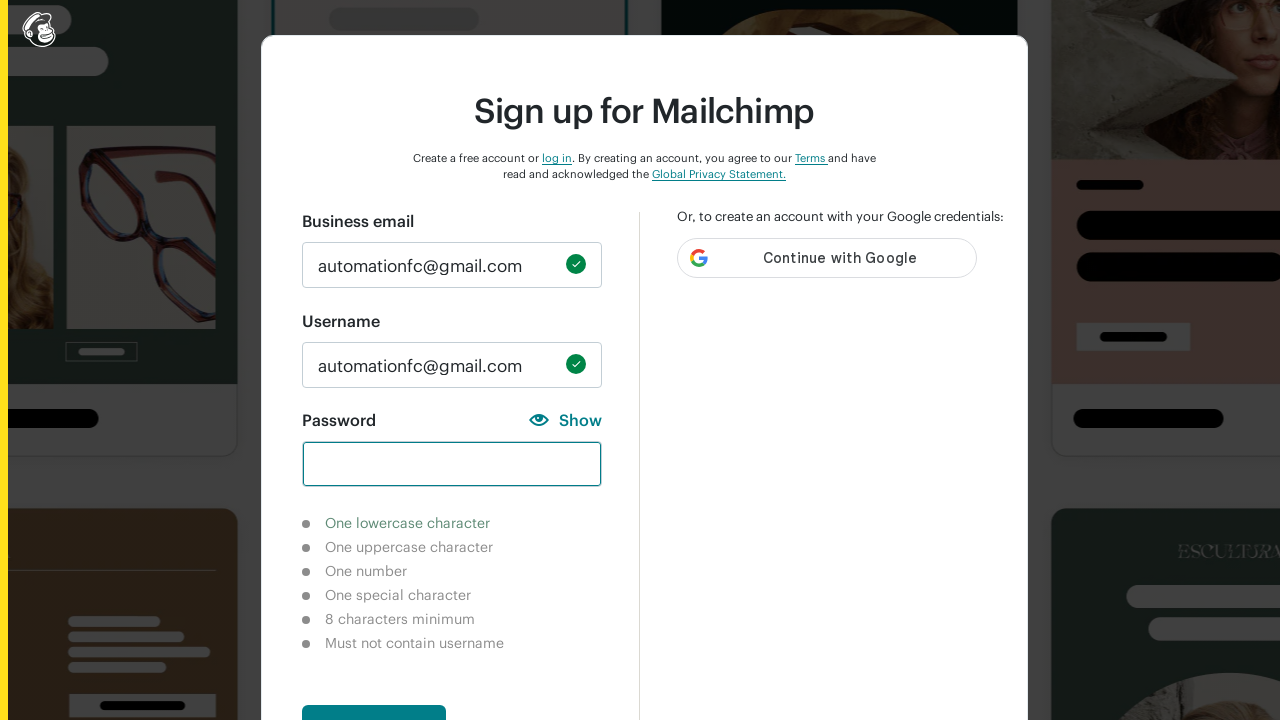

Entered uppercase only 'AUTO' in password field (Case 3) on input#new_password
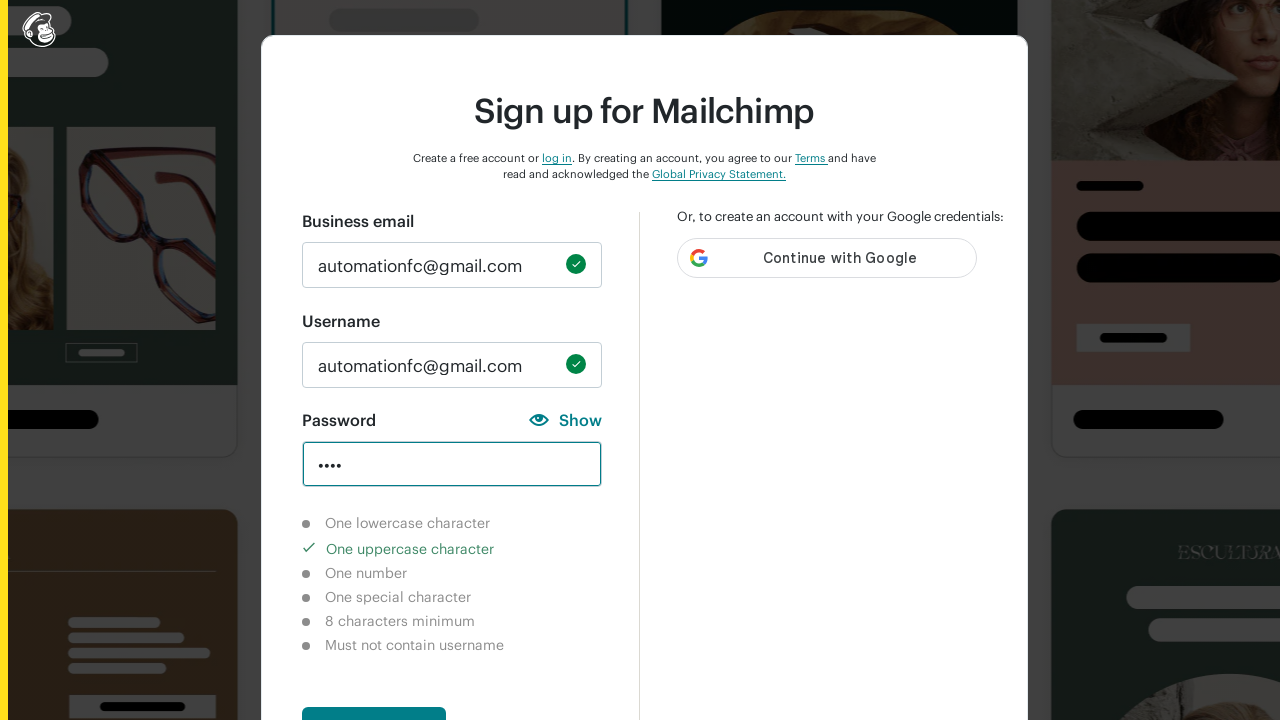

Verified lowercase character requirement not completed
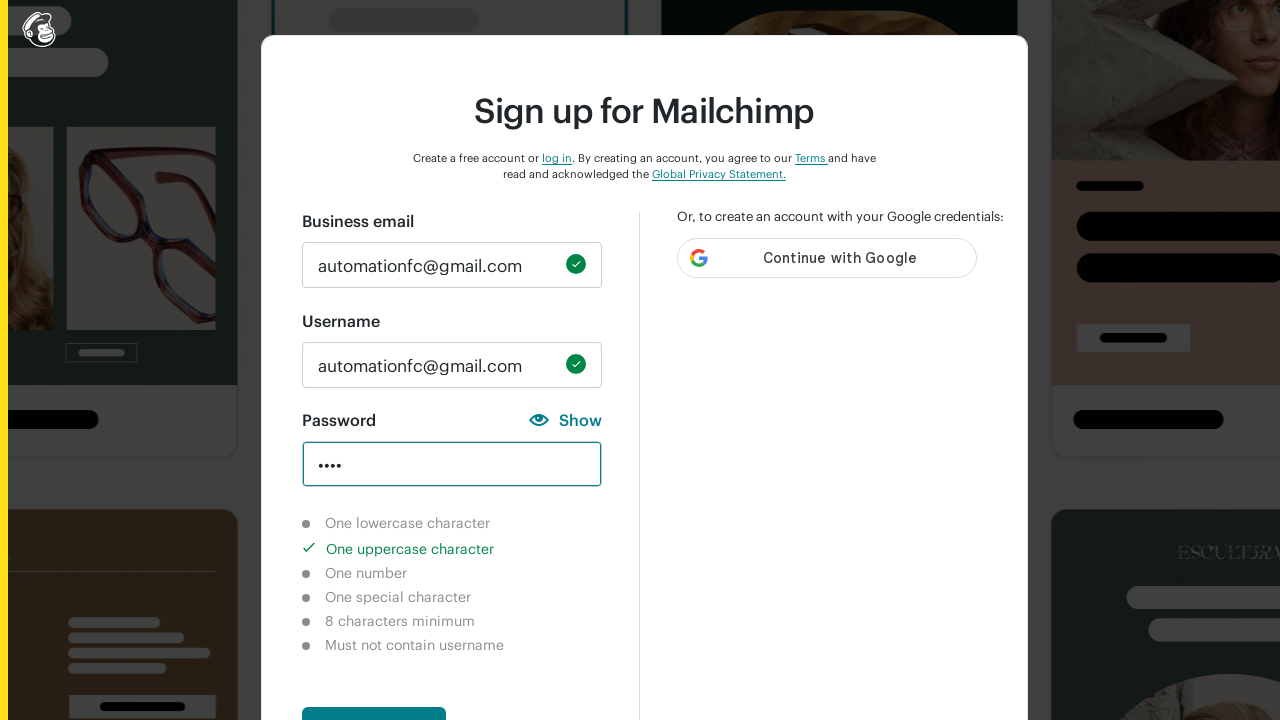

Verified uppercase character requirement completed
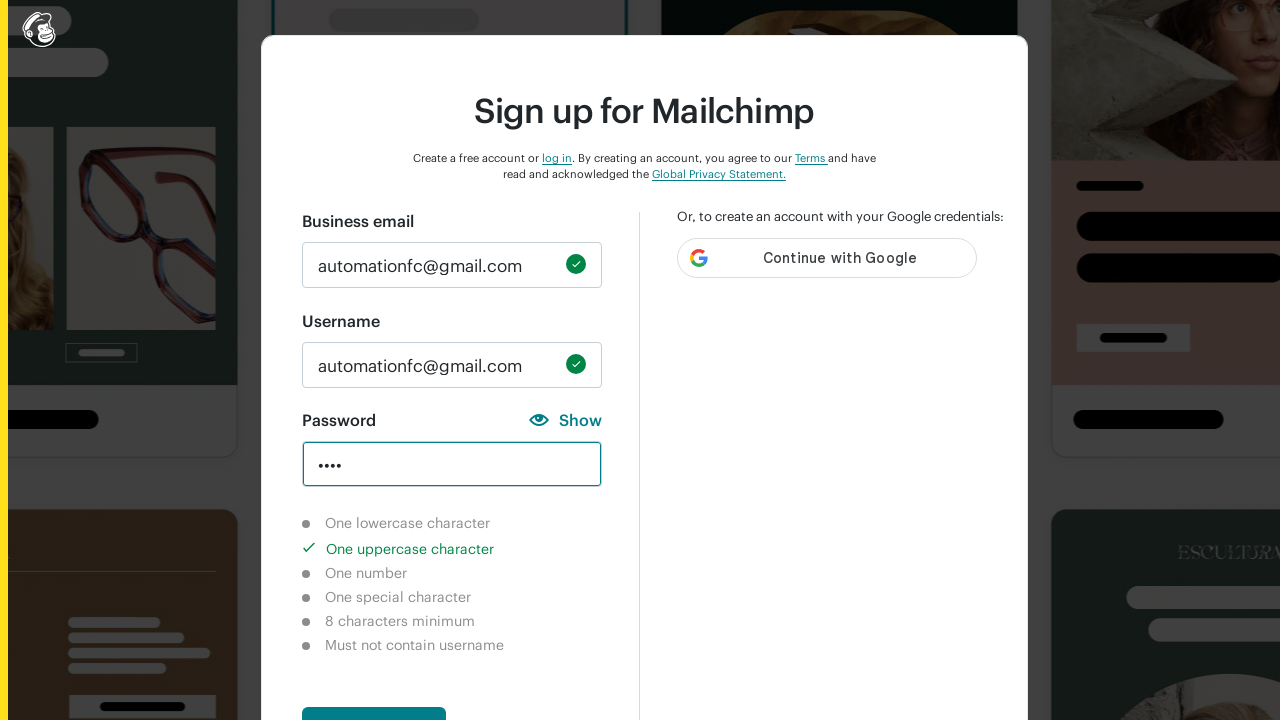

Verified number character requirement not completed
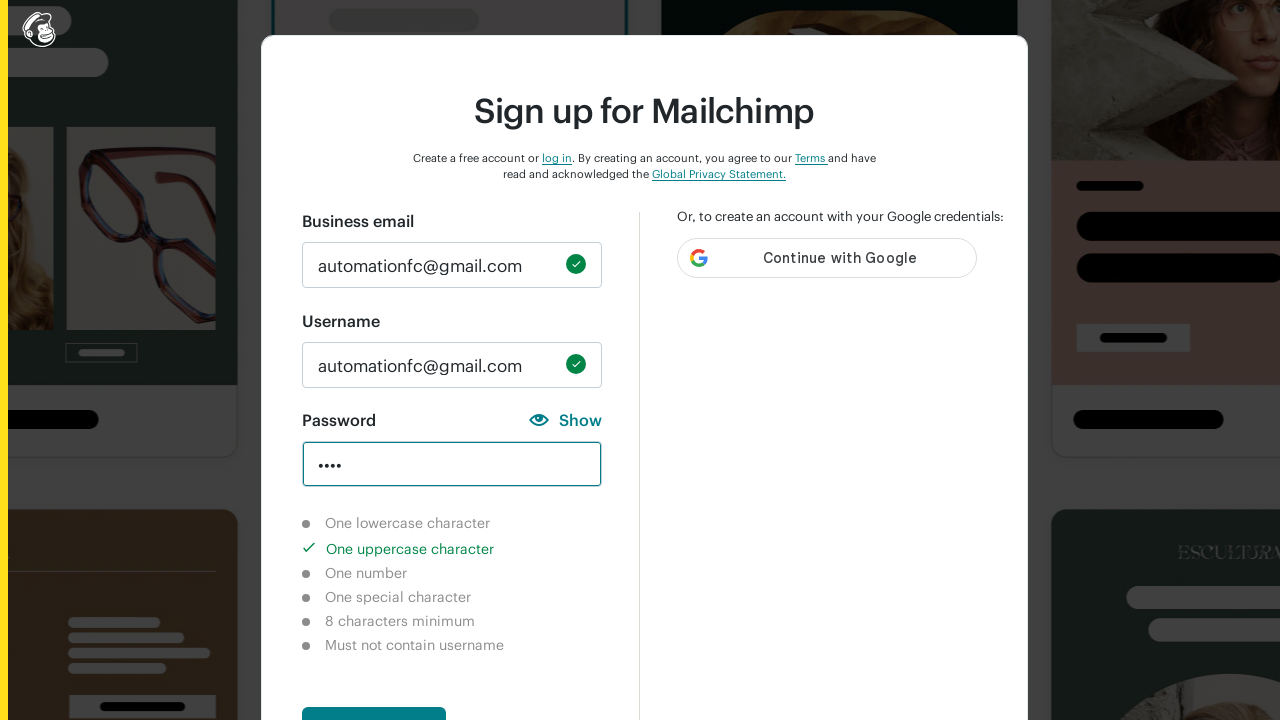

Verified special character requirement not completed
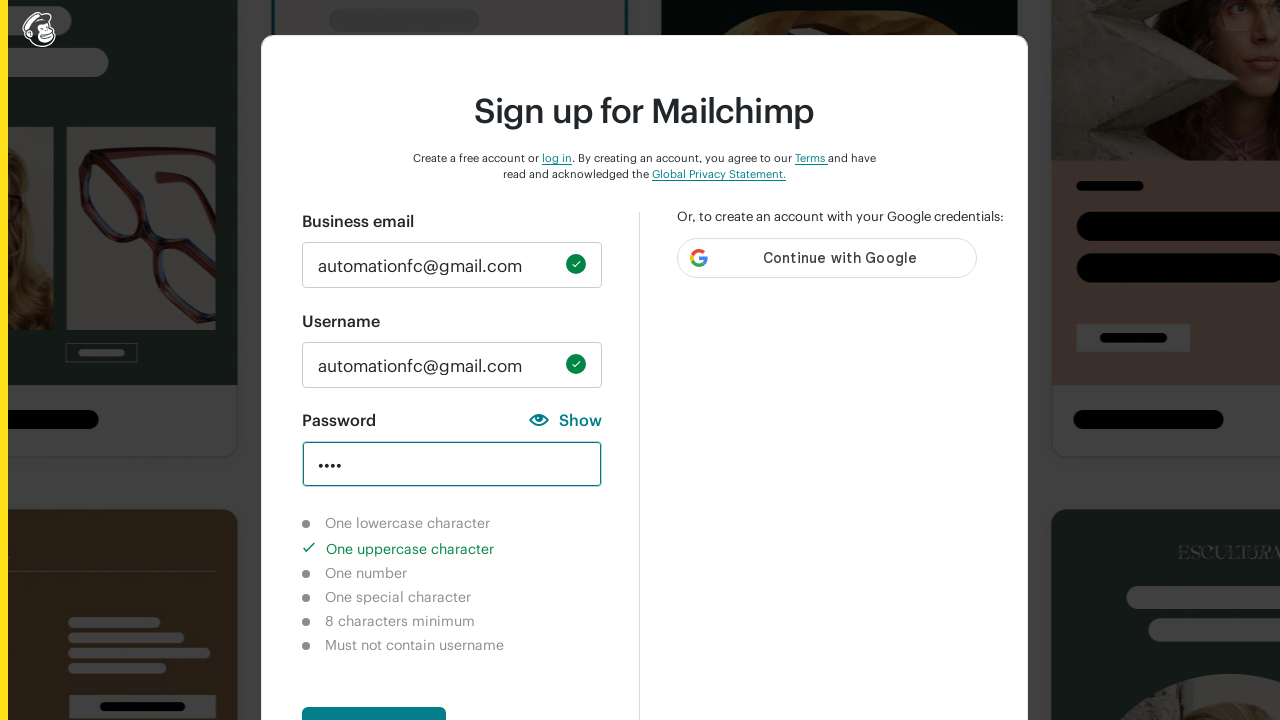

Verified 8 character length requirement not completed
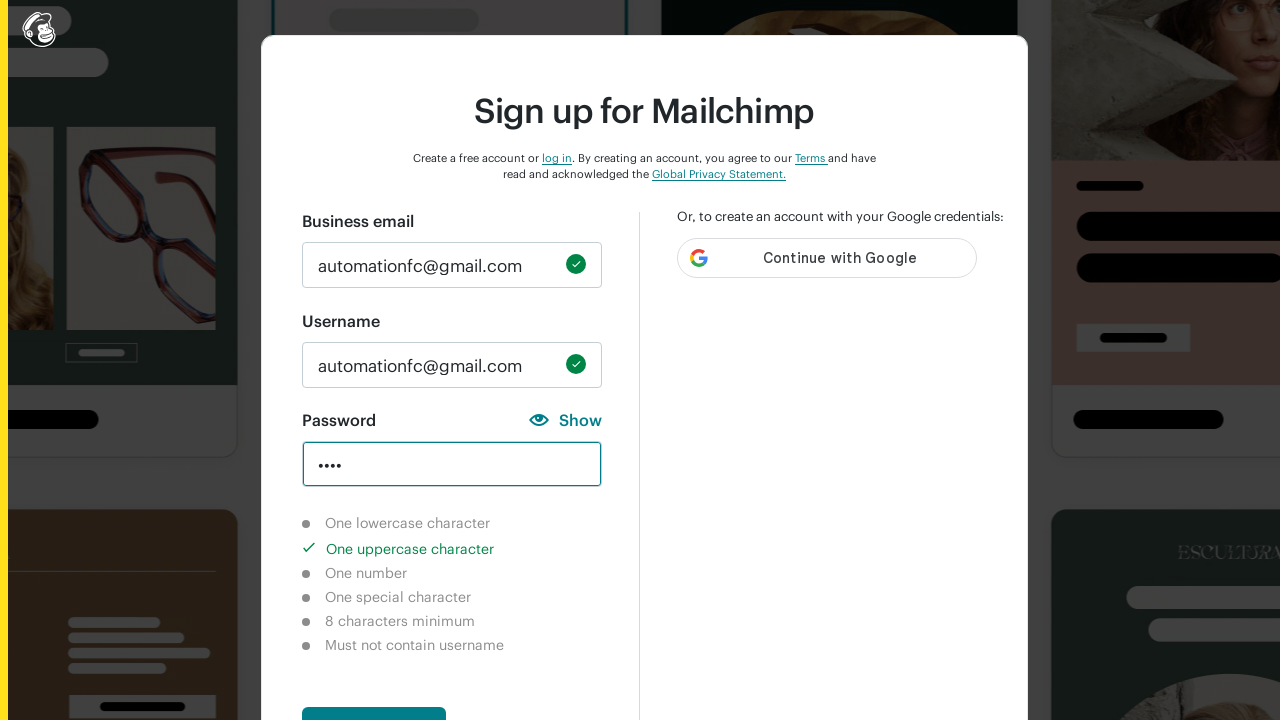

Cleared password field before Case 4 on input#new_password
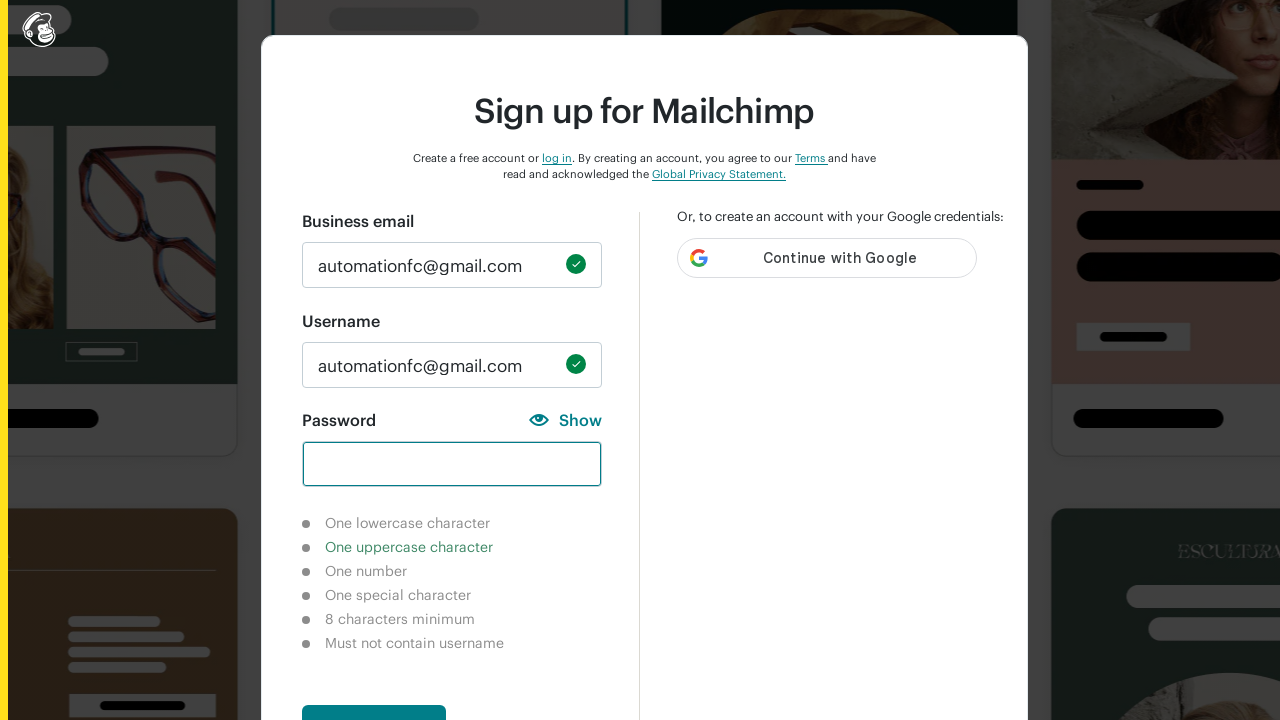

Entered special characters only '!@#$%' in password field (Case 4) on input#new_password
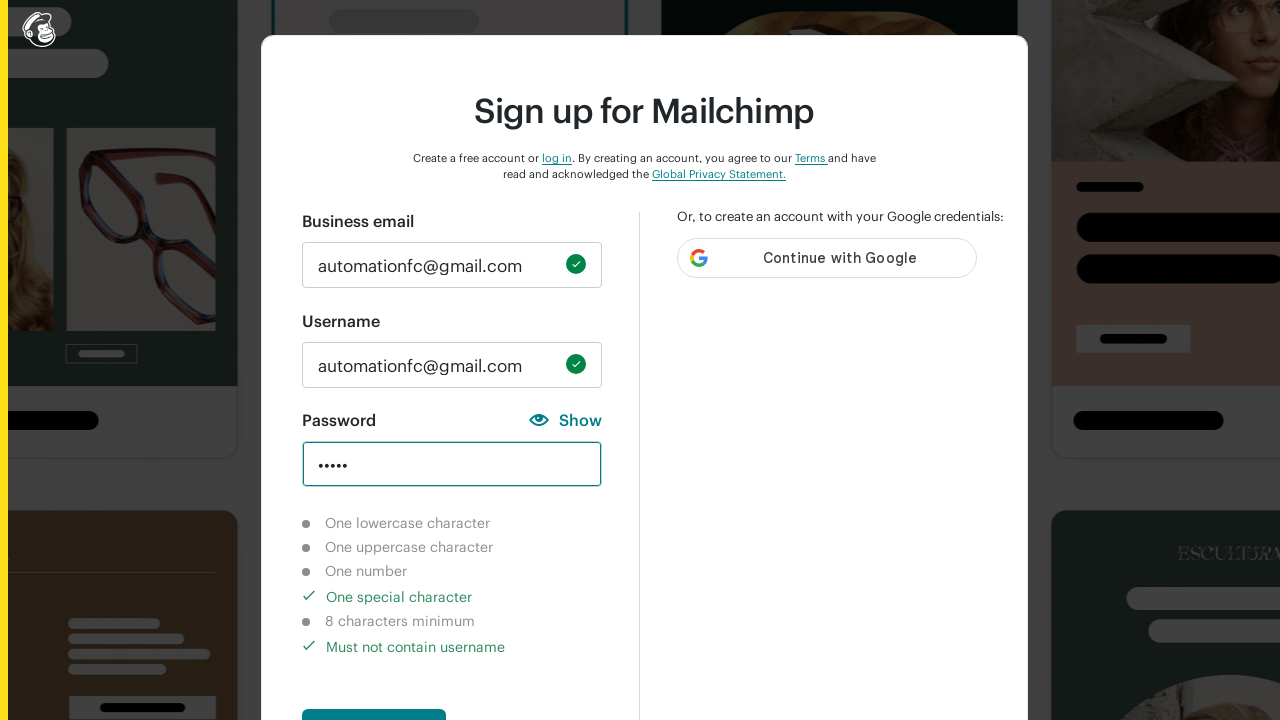

Verified lowercase character requirement not completed
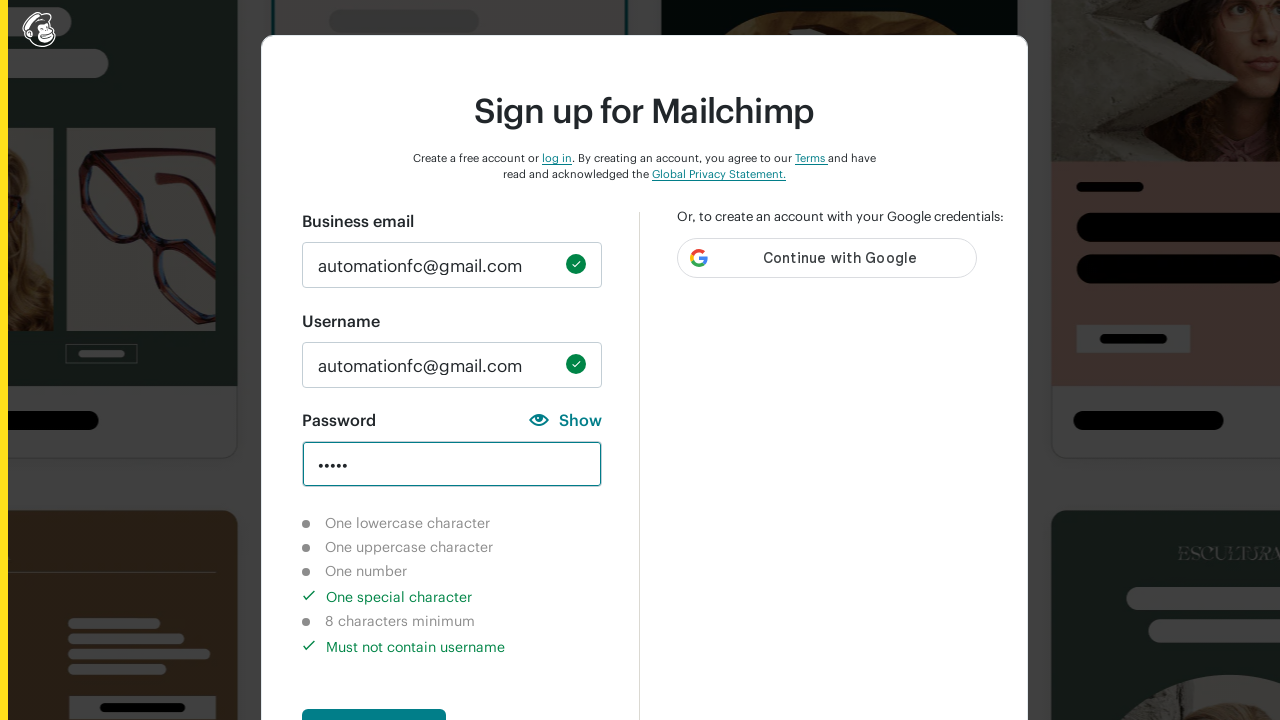

Verified uppercase character requirement not completed
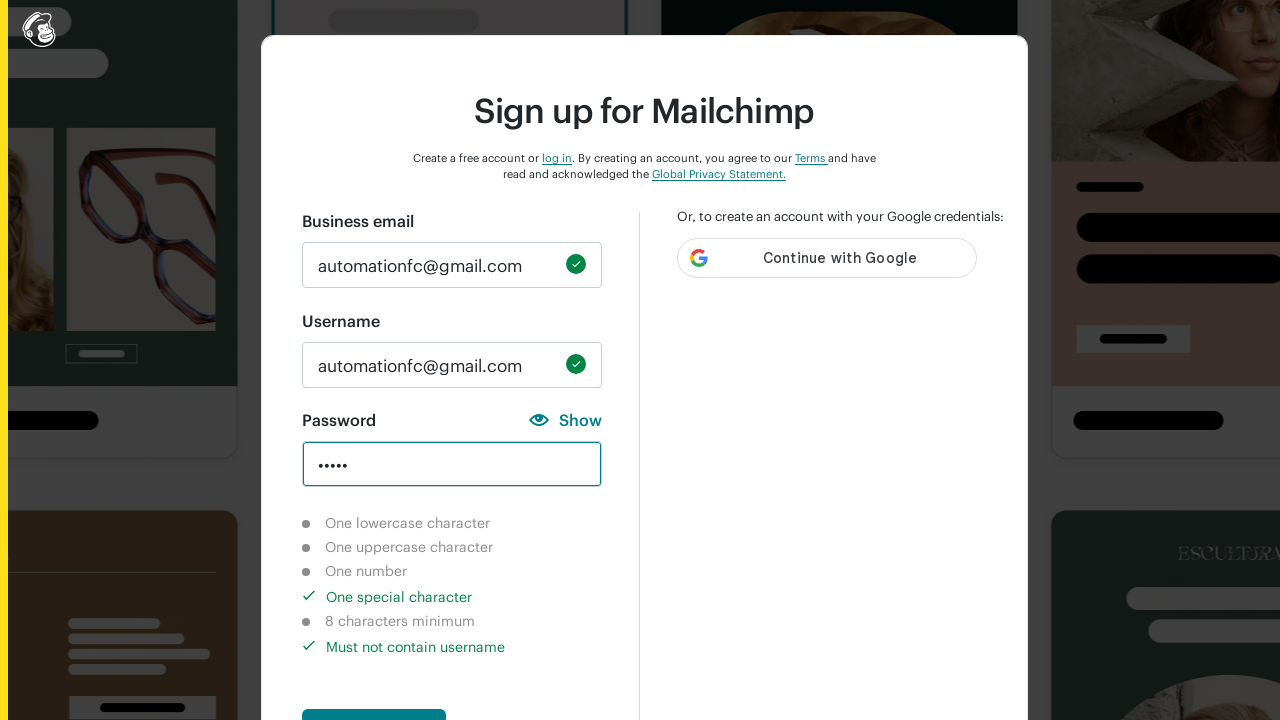

Verified number character requirement not completed
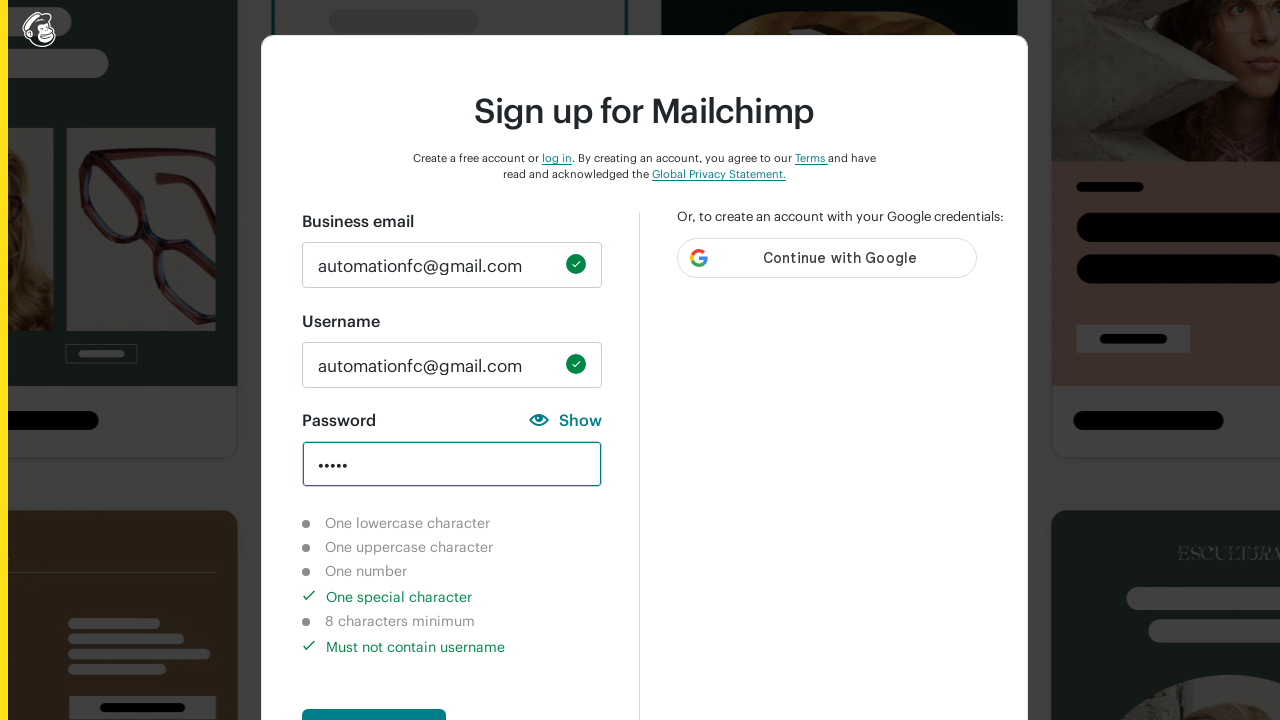

Verified special character requirement completed
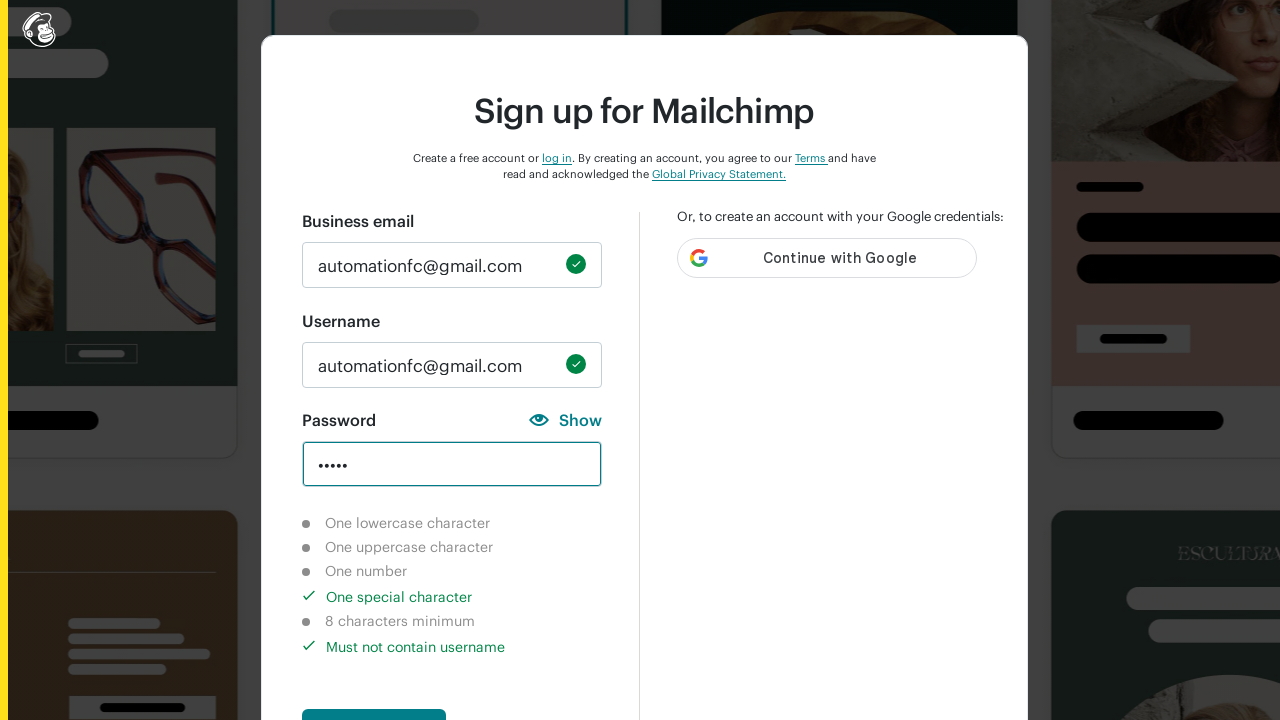

Verified 8 character length requirement not completed
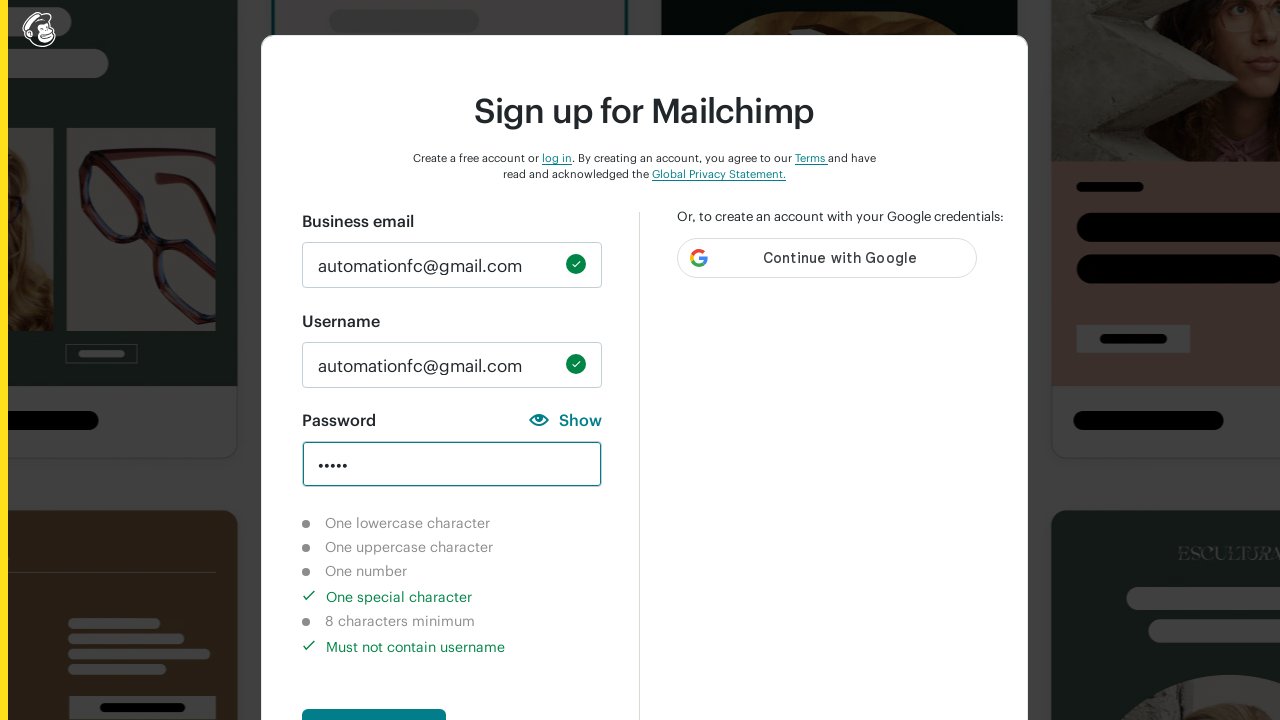

Cleared password field before Case 5 on input#new_password
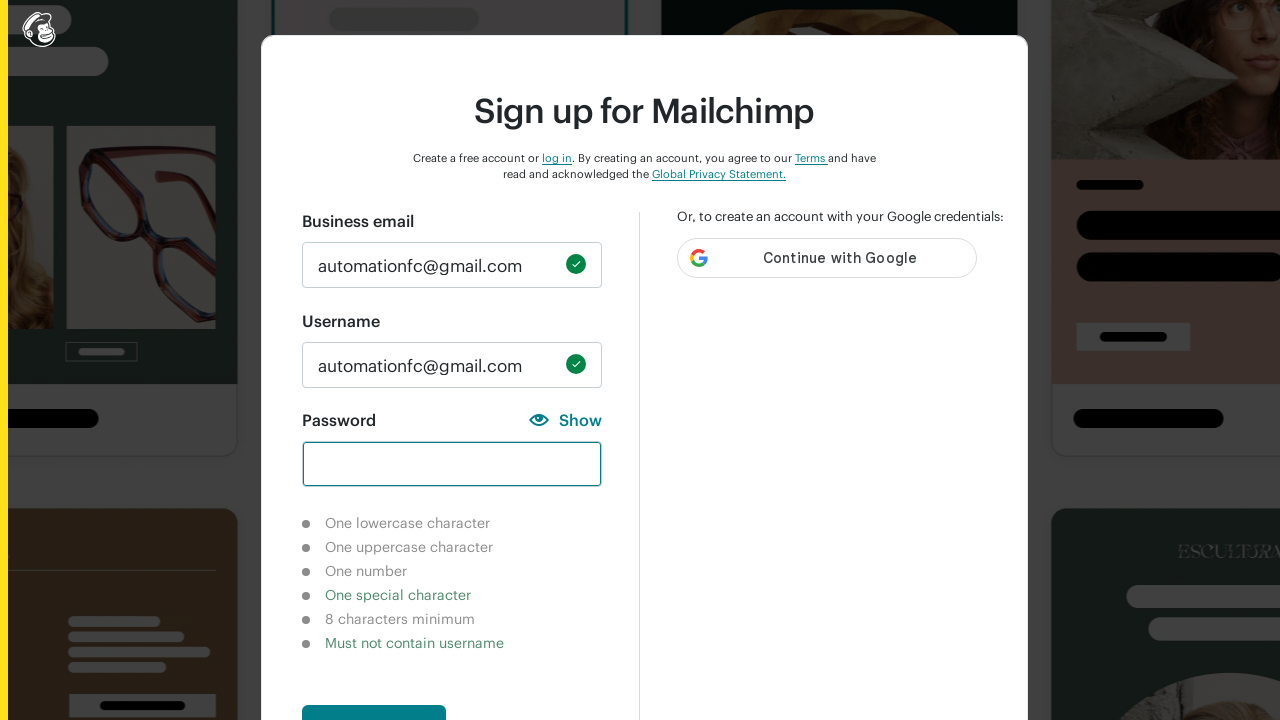

Entered 8 digits '12345678' in password field (Case 5) on input#new_password
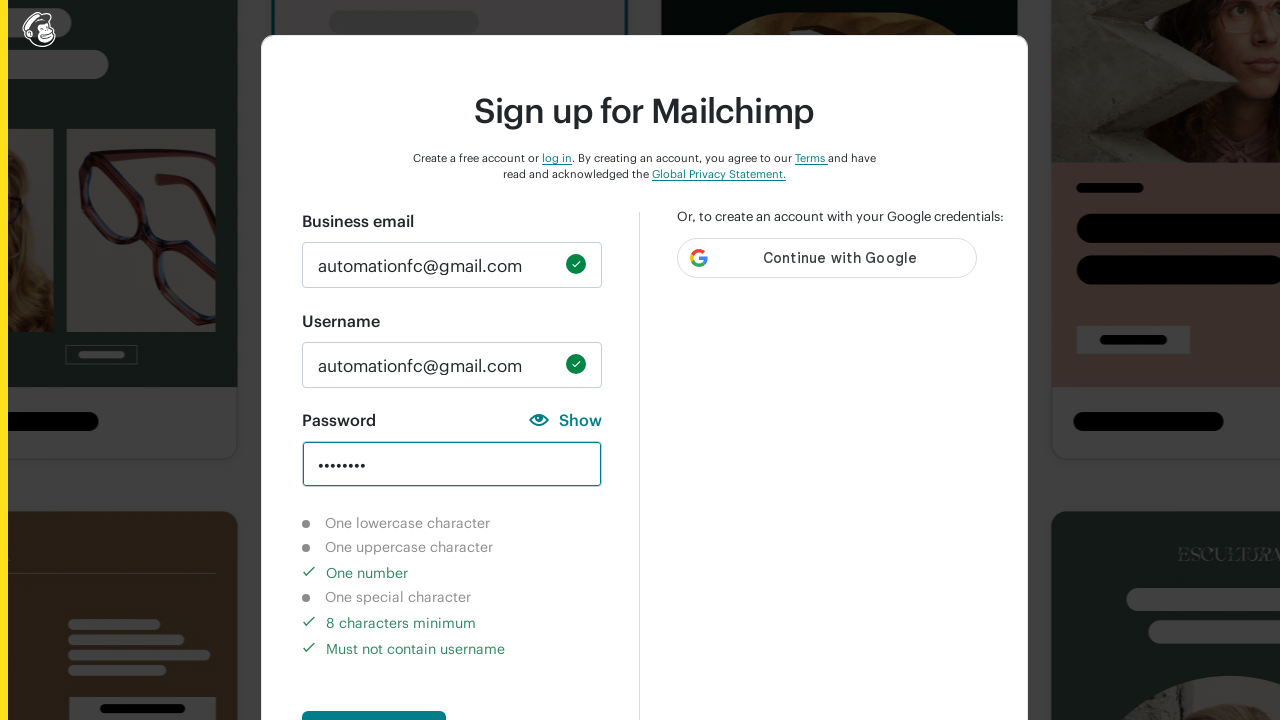

Verified lowercase character requirement not completed
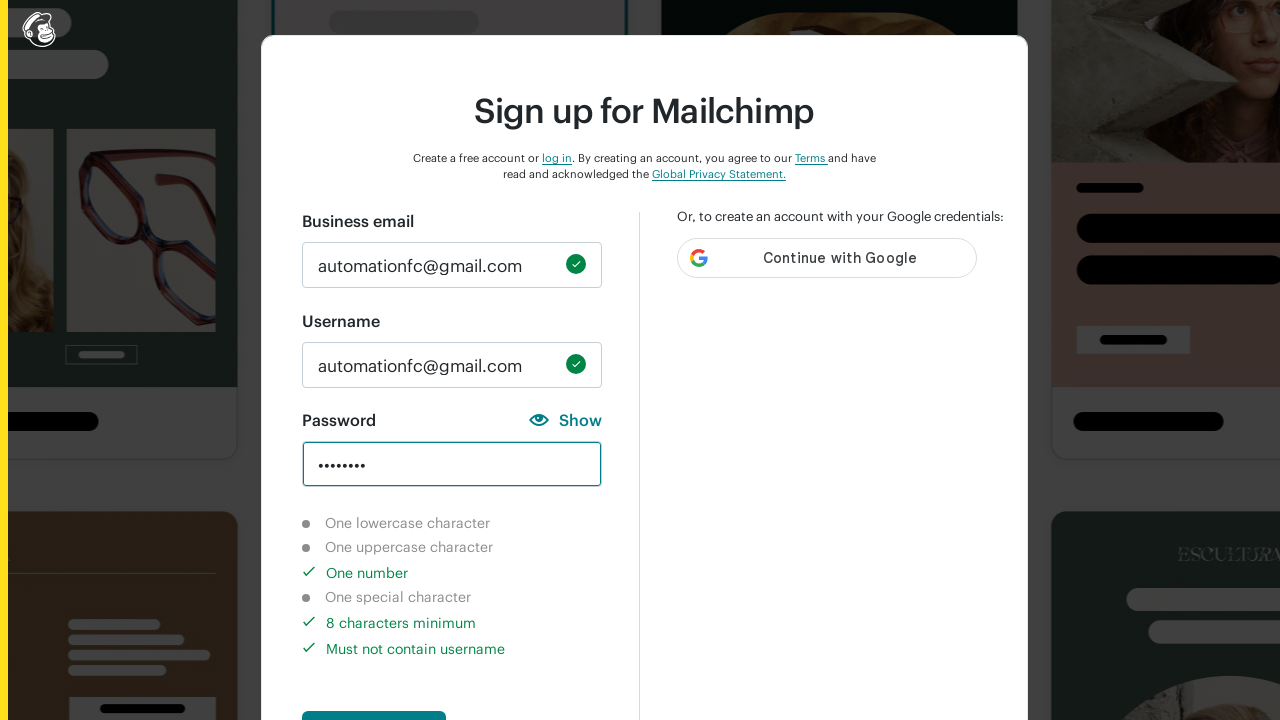

Verified uppercase character requirement not completed
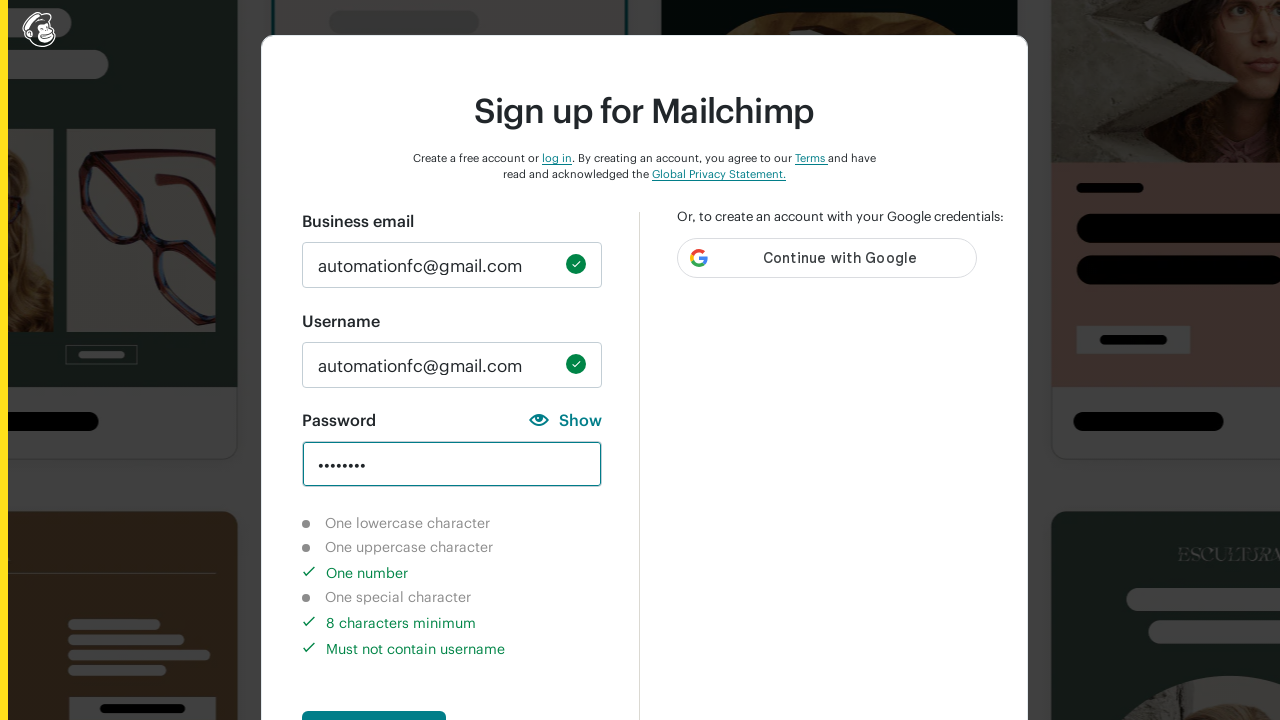

Verified number character requirement completed
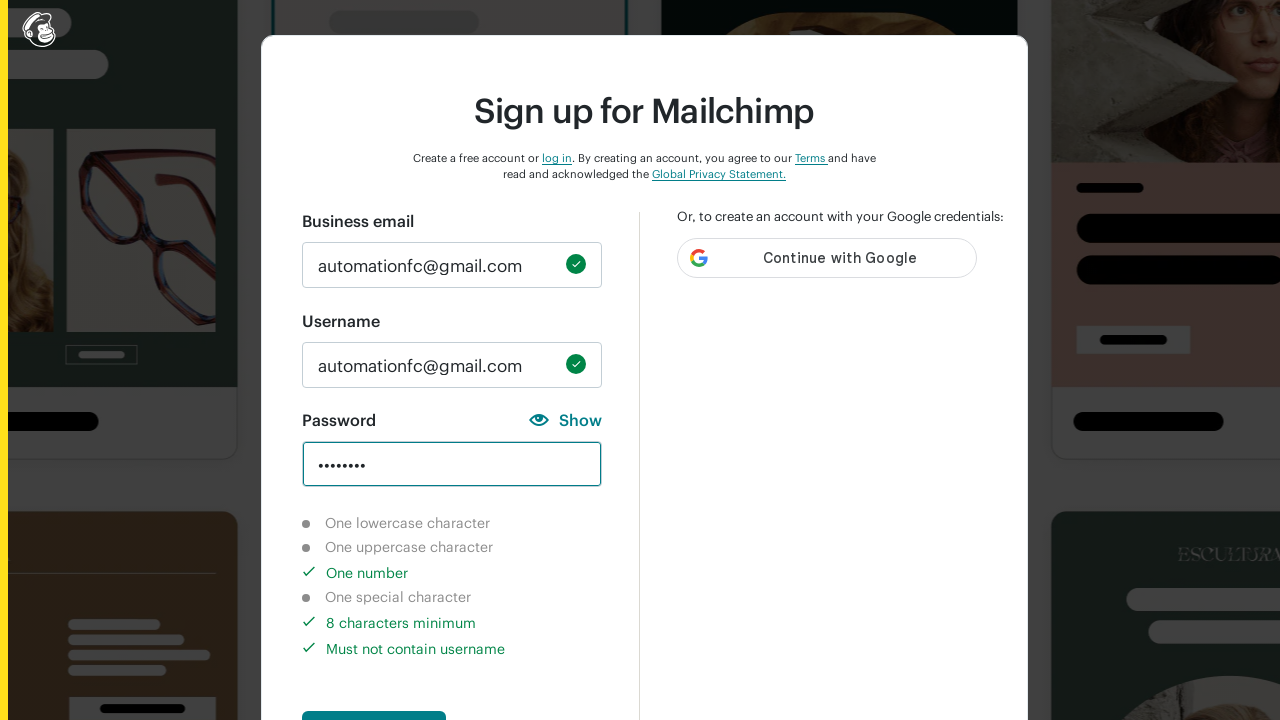

Verified special character requirement not completed
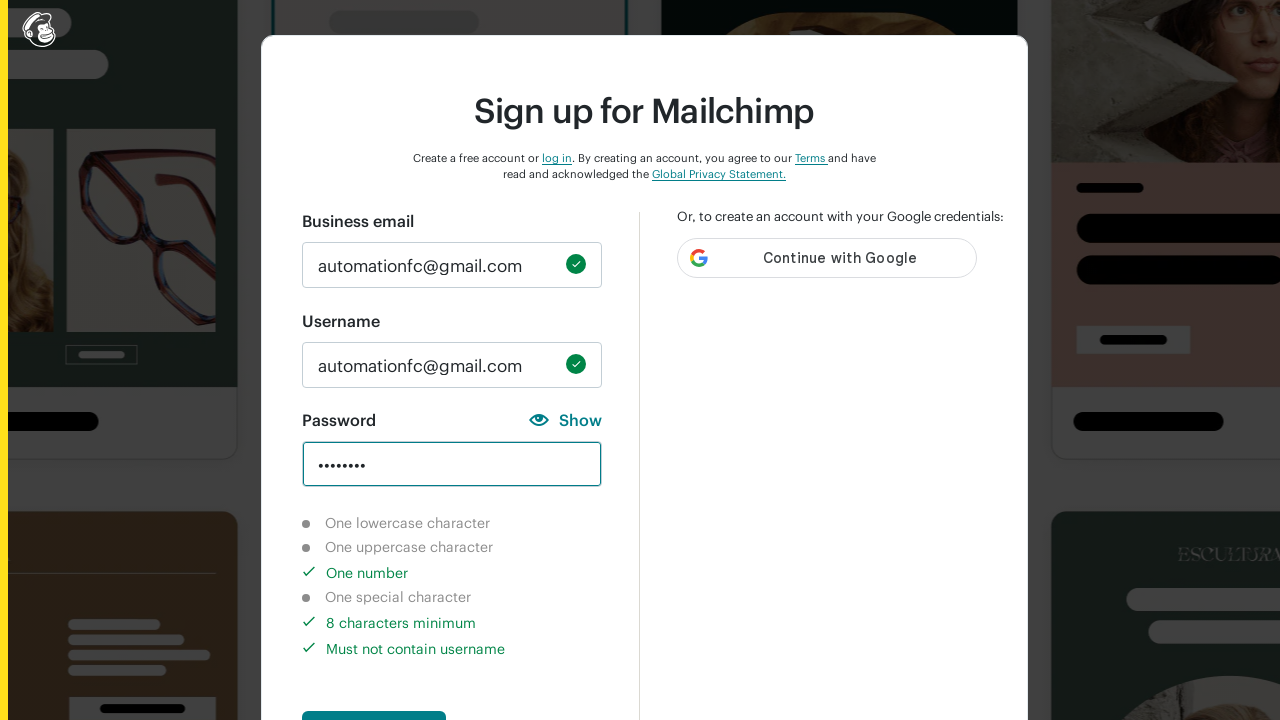

Verified 8 character length requirement completed
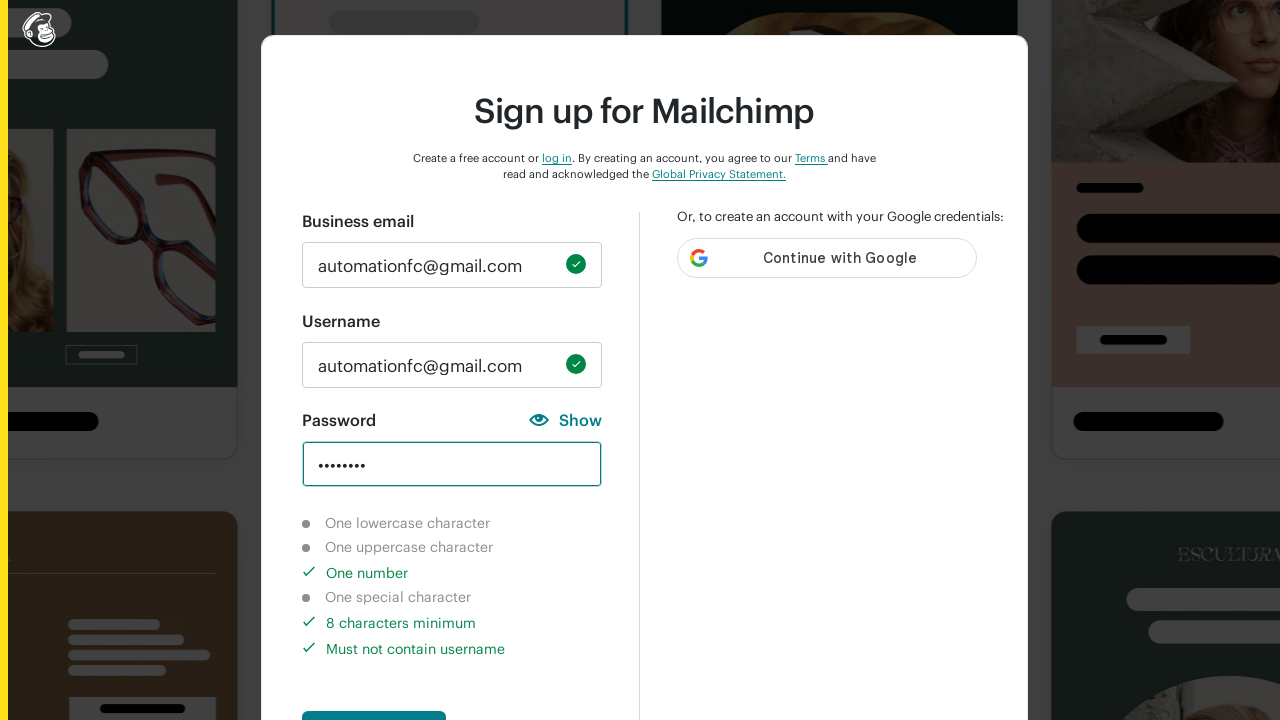

Cleared password field before Case 6 on input#new_password
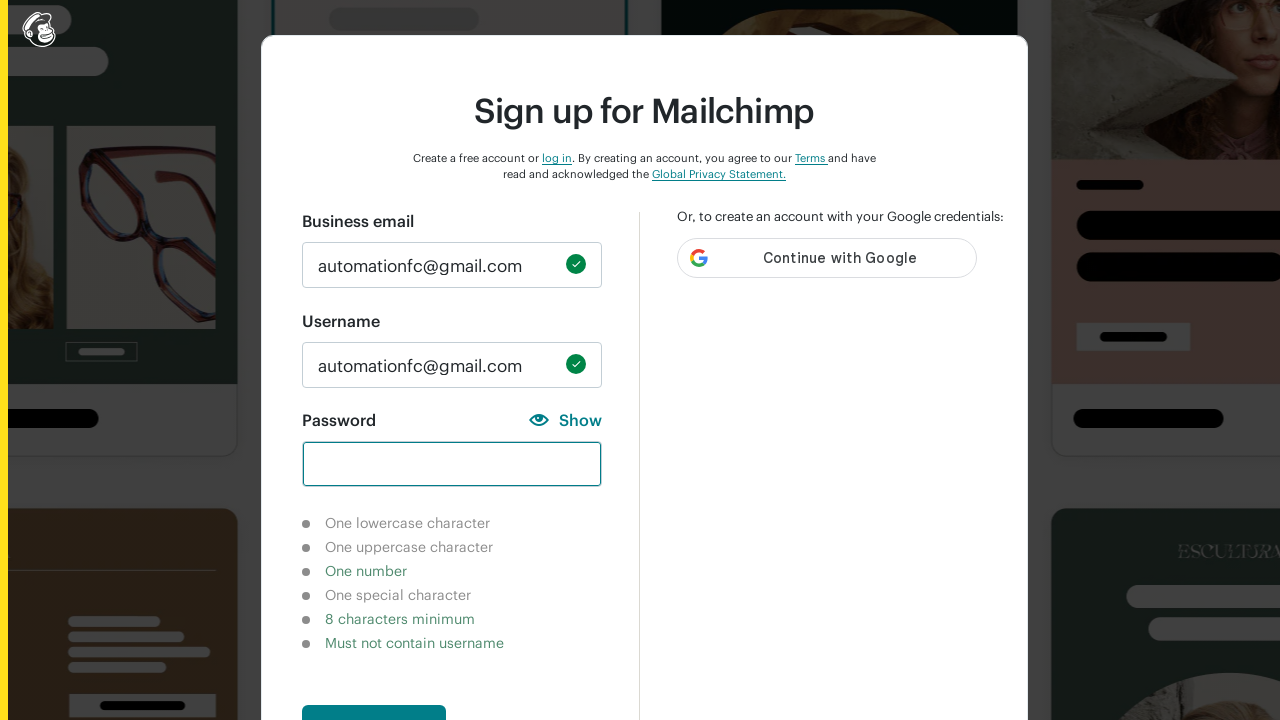

Entered valid password 'Auto123456@' in password field (Case 6) on input#new_password
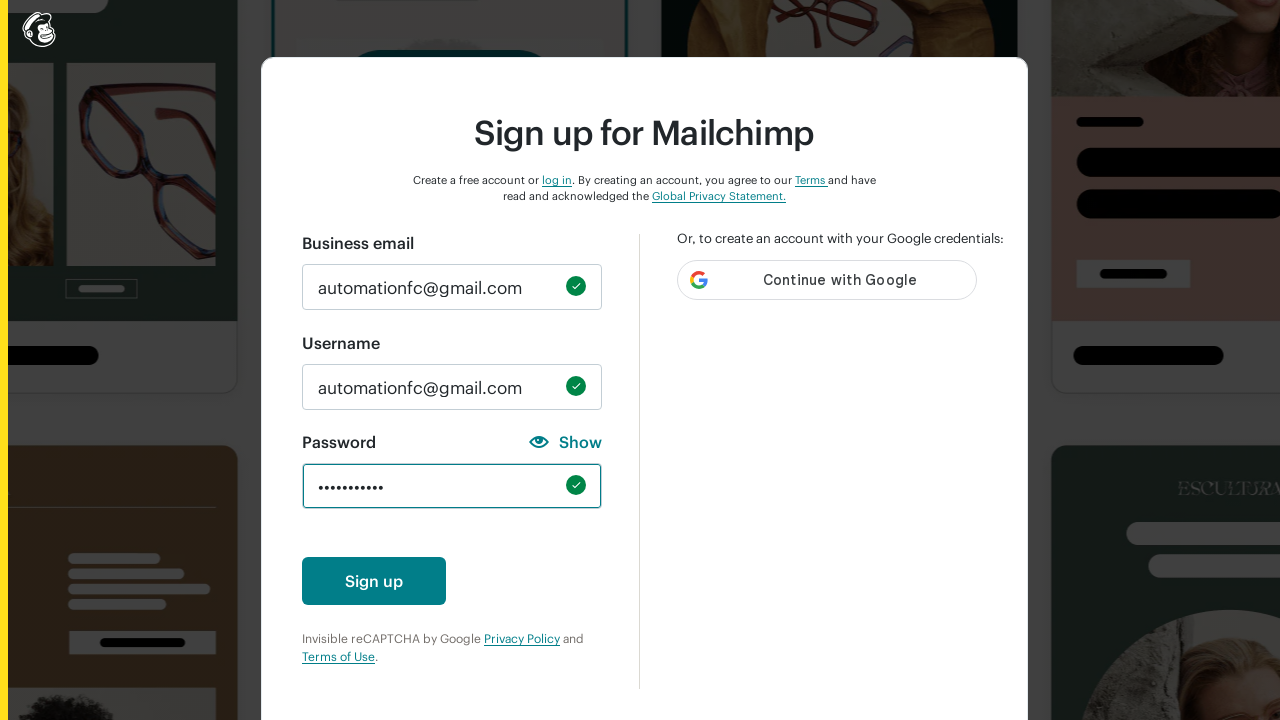

Verified lowercase character validation message is hidden
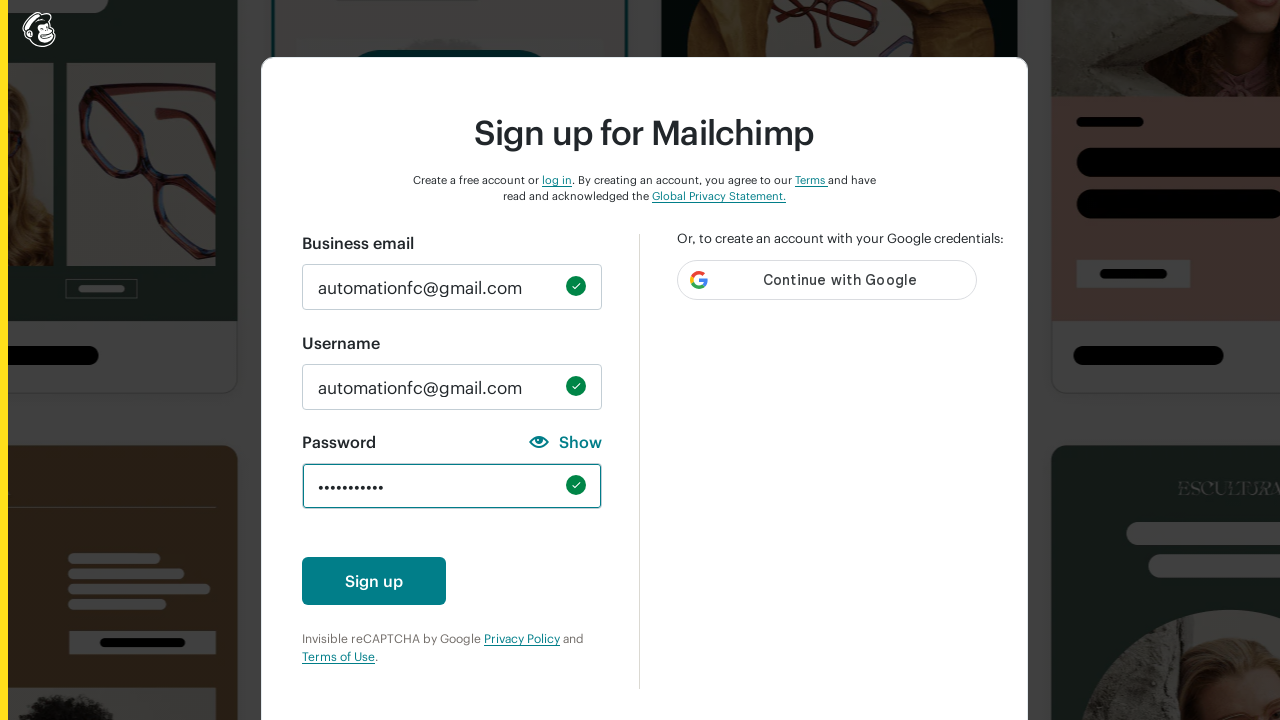

Verified uppercase character validation message is hidden
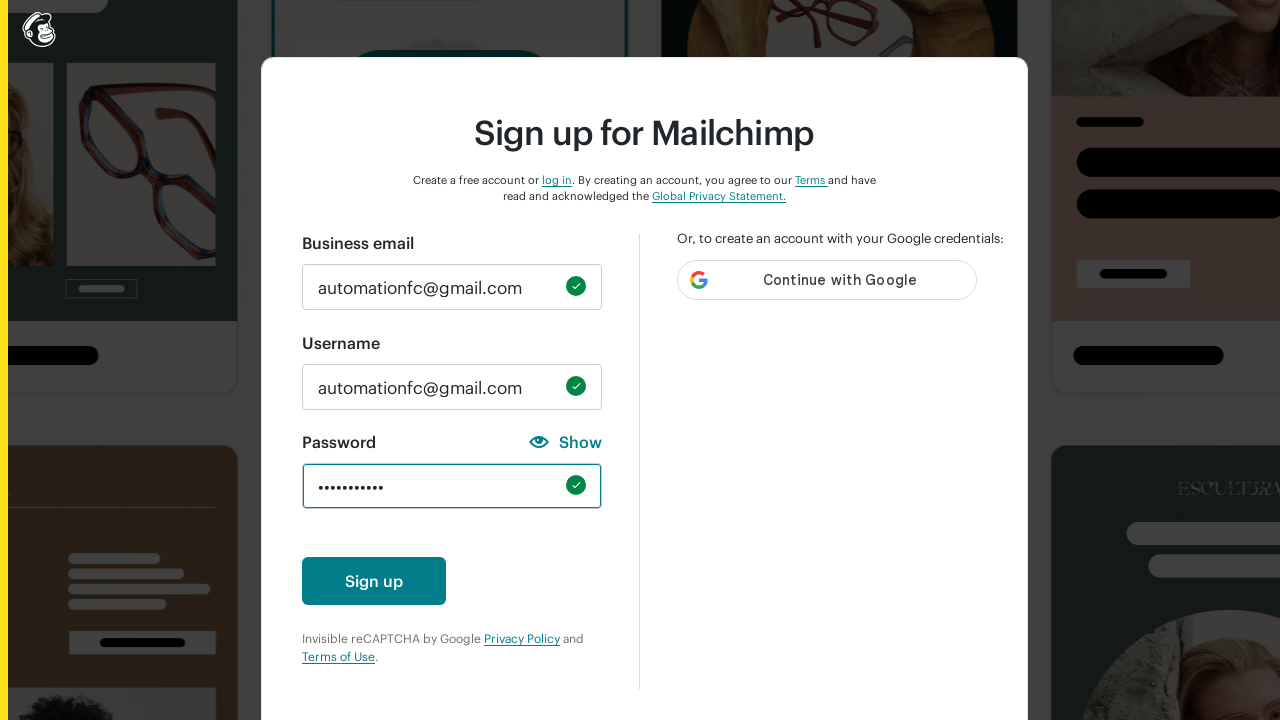

Verified number character validation message is hidden
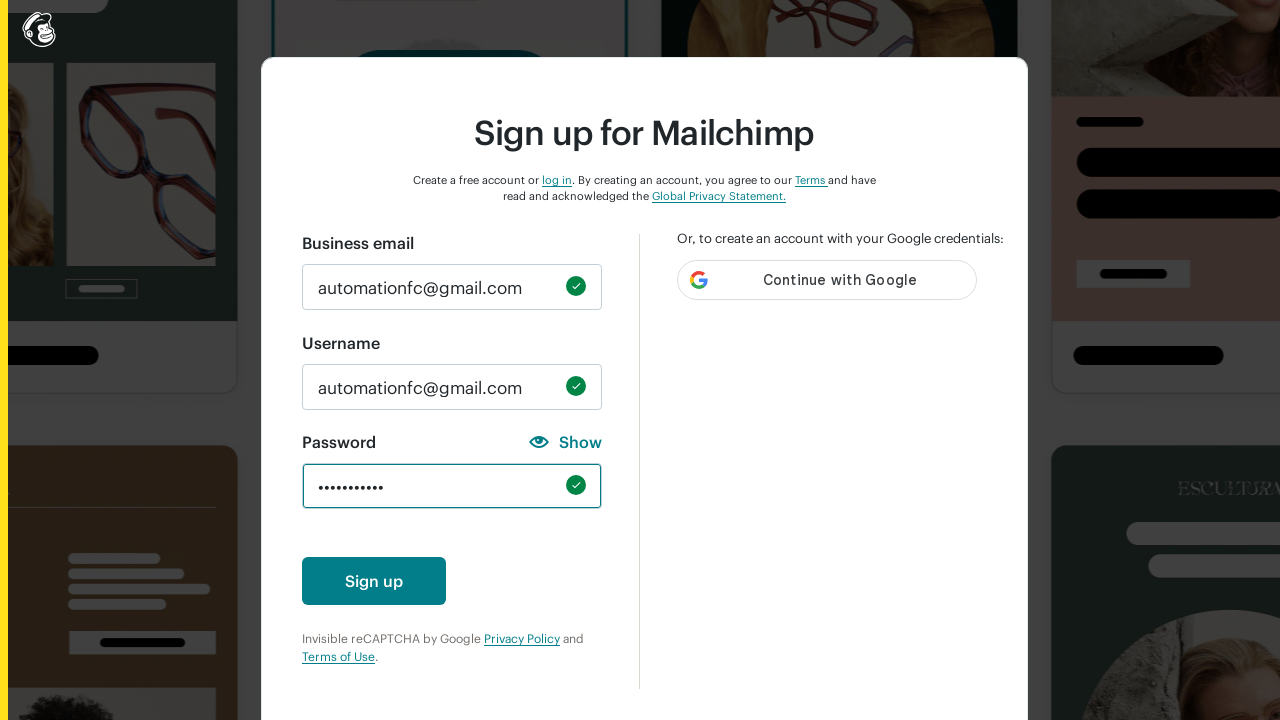

Verified special character validation message is hidden
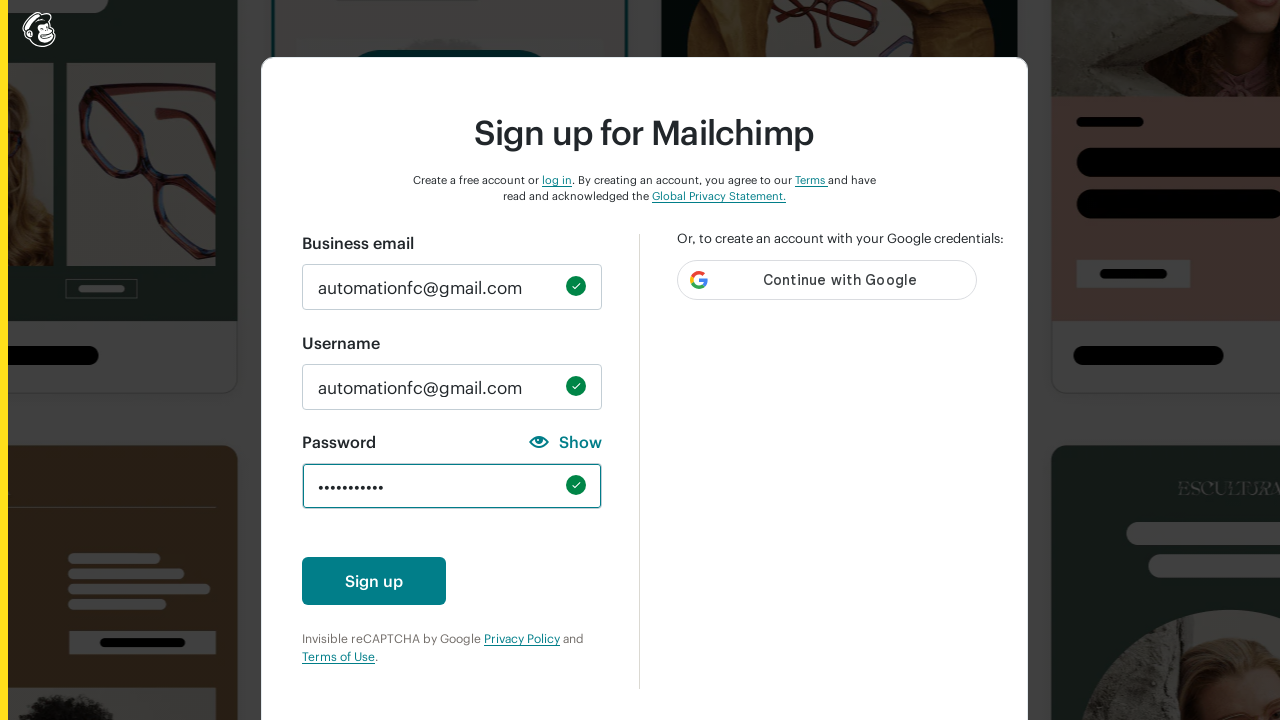

Verified 8 character length validation message is hidden
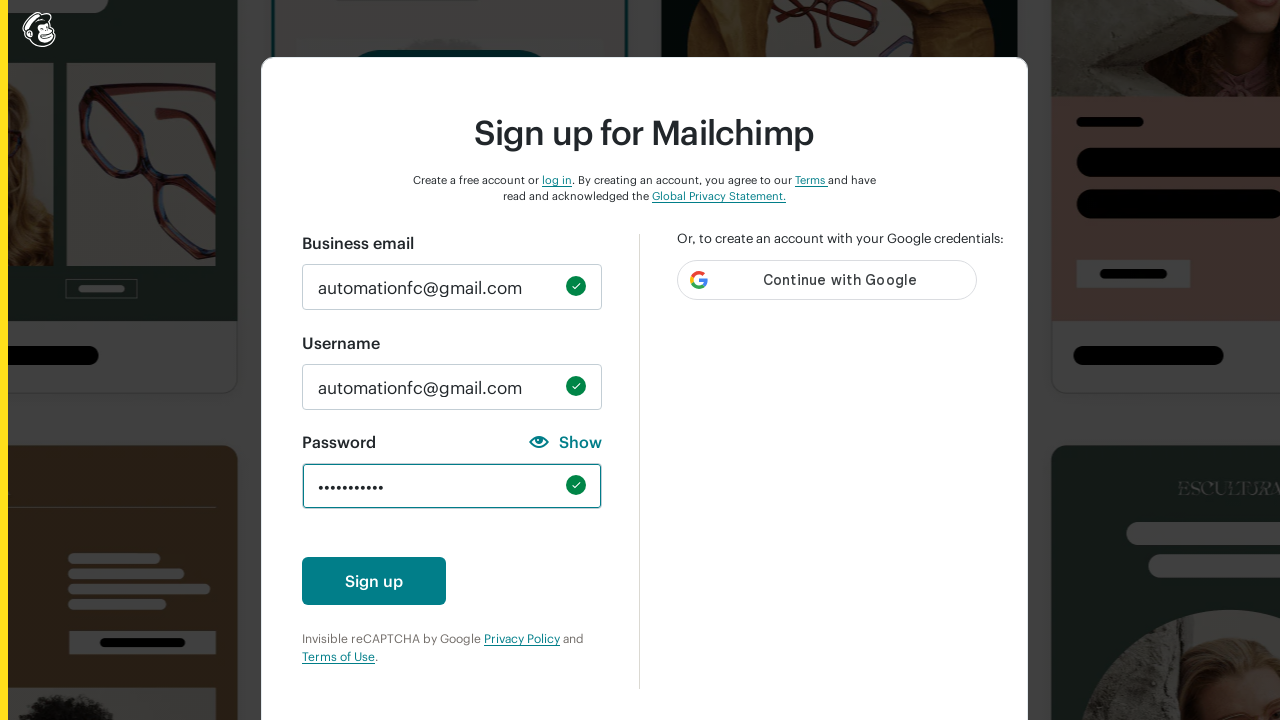

Cleared password field before Case 7 on input#new_password
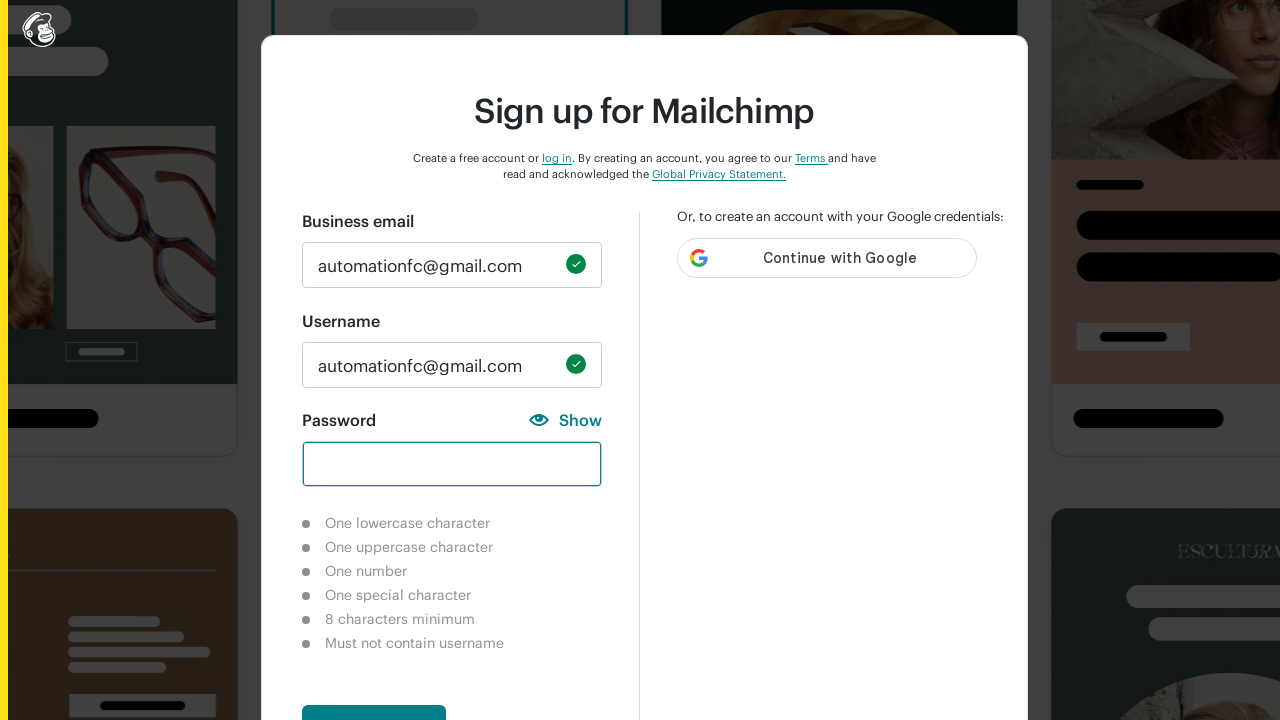

Clicked create account button with empty password (Case 7) at (374, 696) on button#create-account-enabled
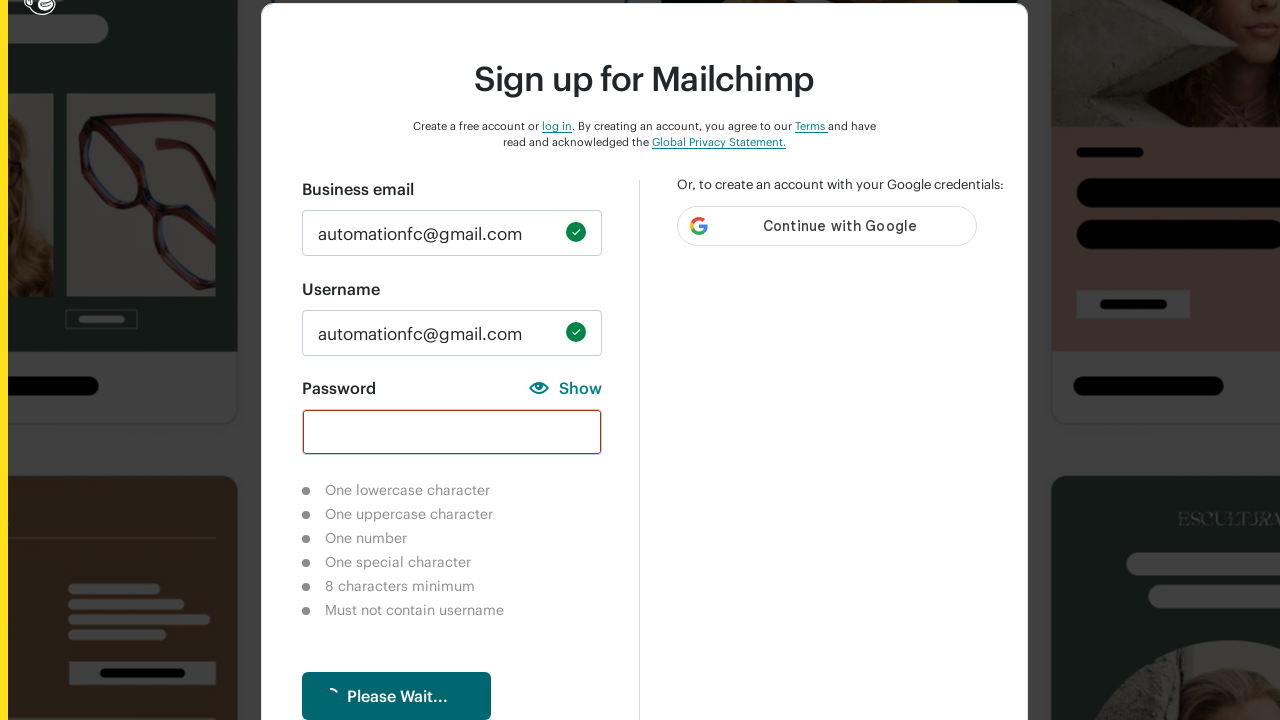

Verified lowercase character requirement not completed after button click
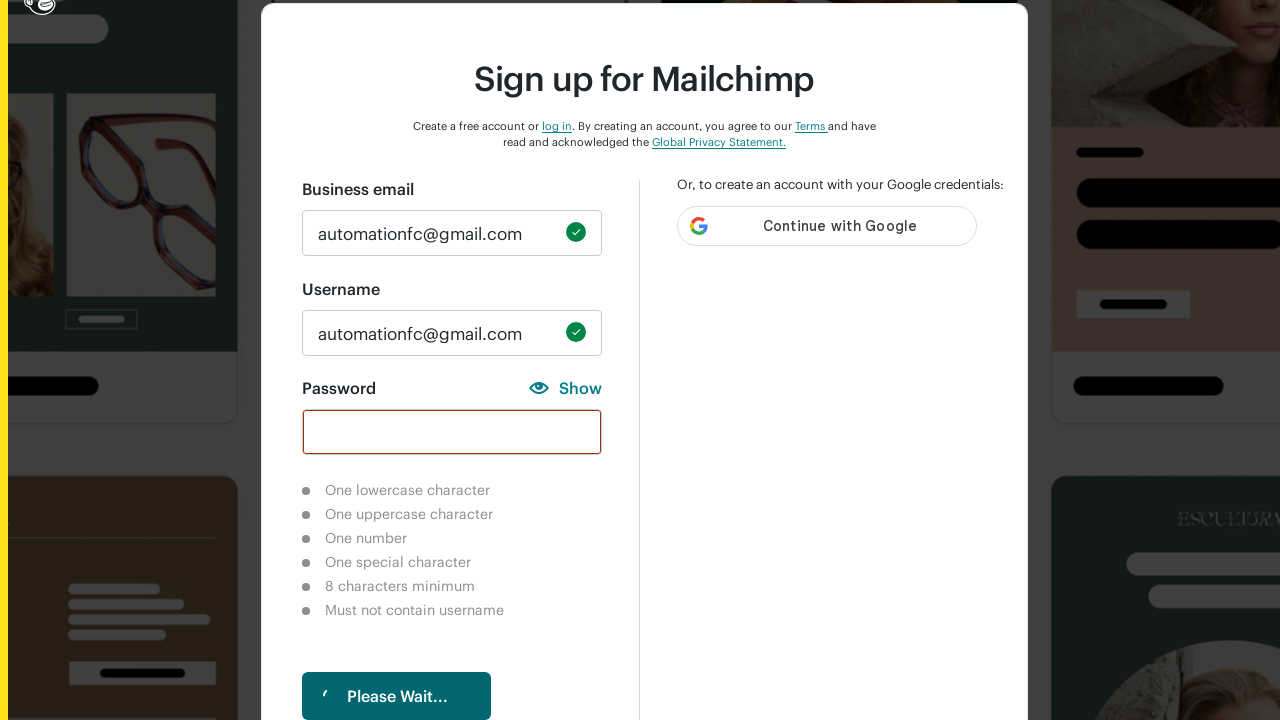

Verified uppercase character requirement not completed after button click
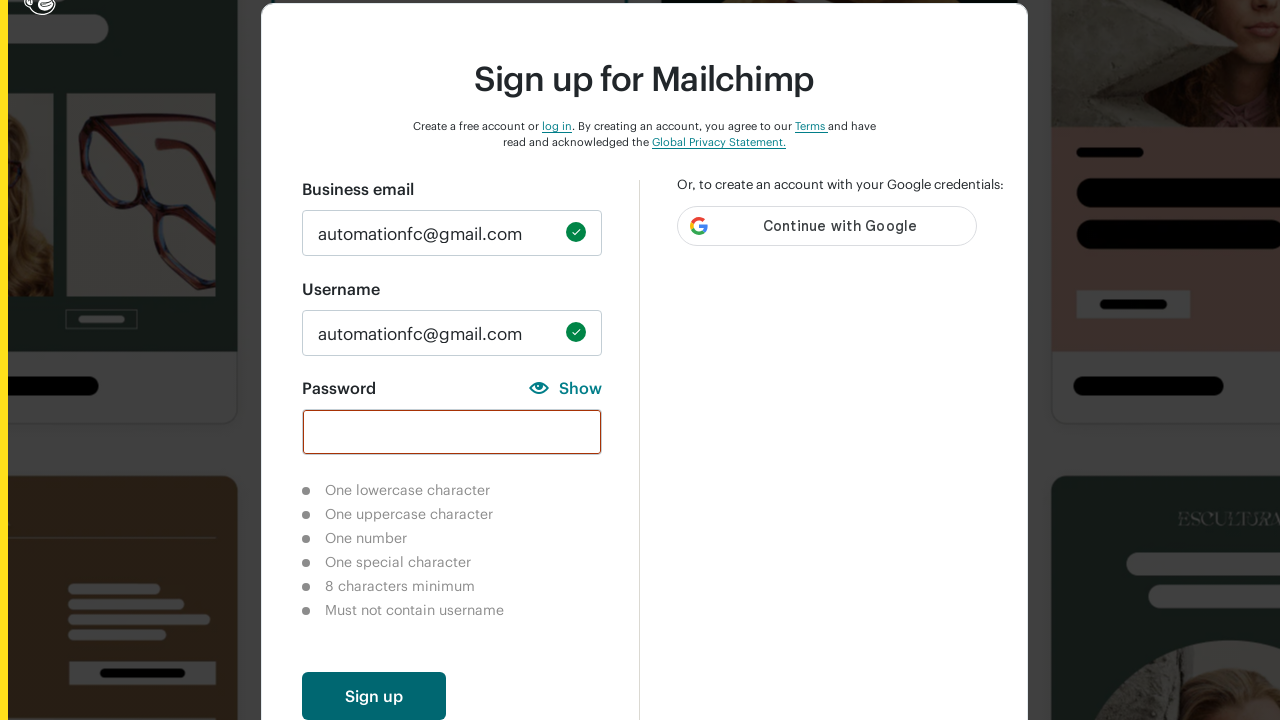

Verified number character requirement not completed after button click
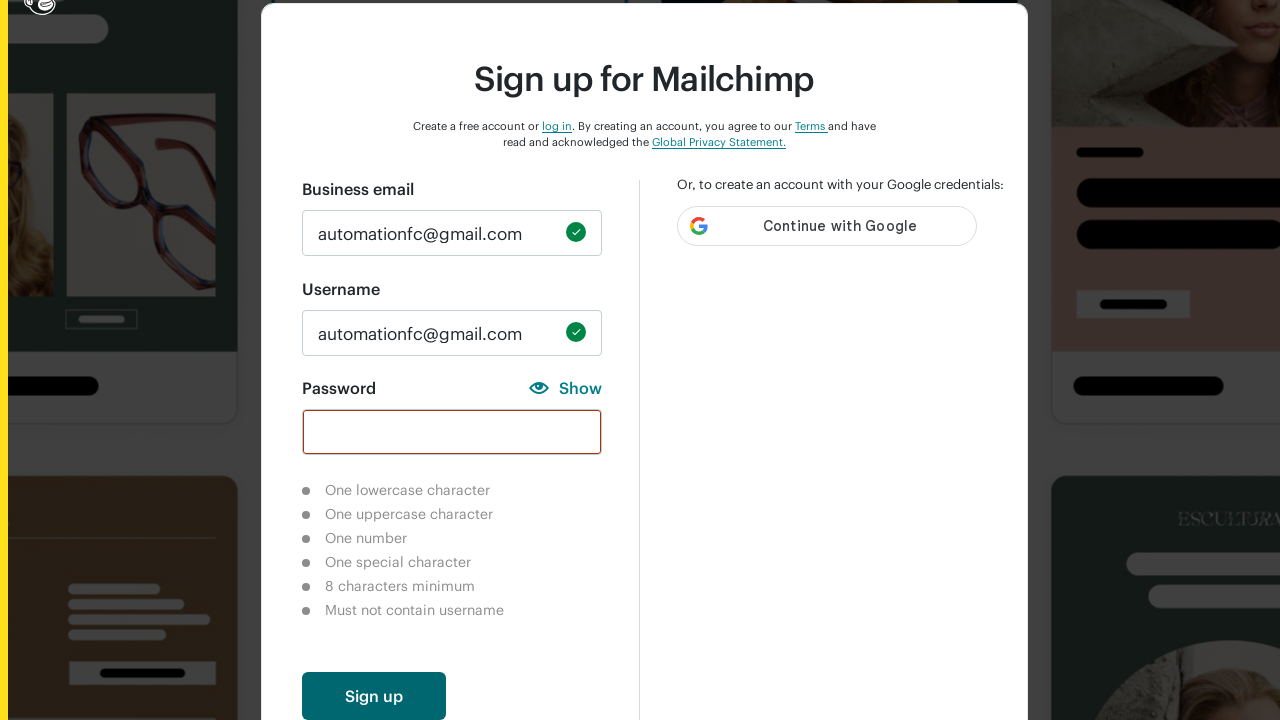

Verified special character requirement not completed after button click
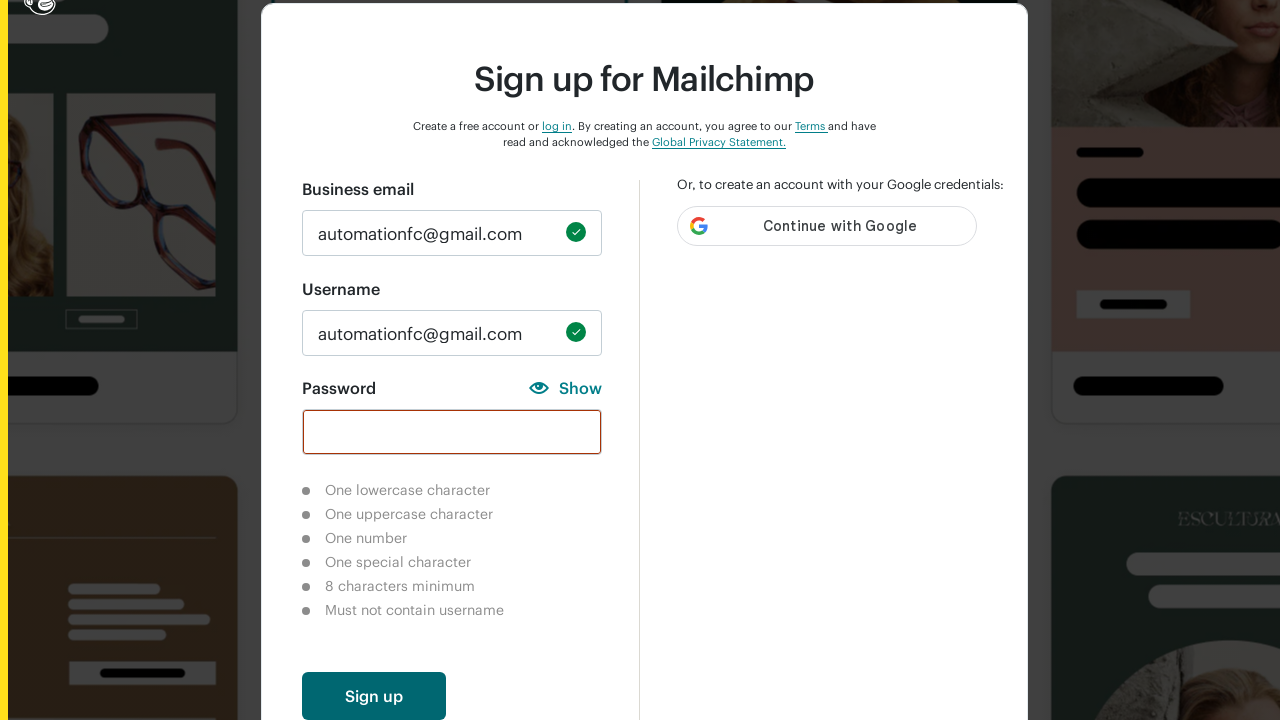

Verified 8 character length requirement not completed after button click
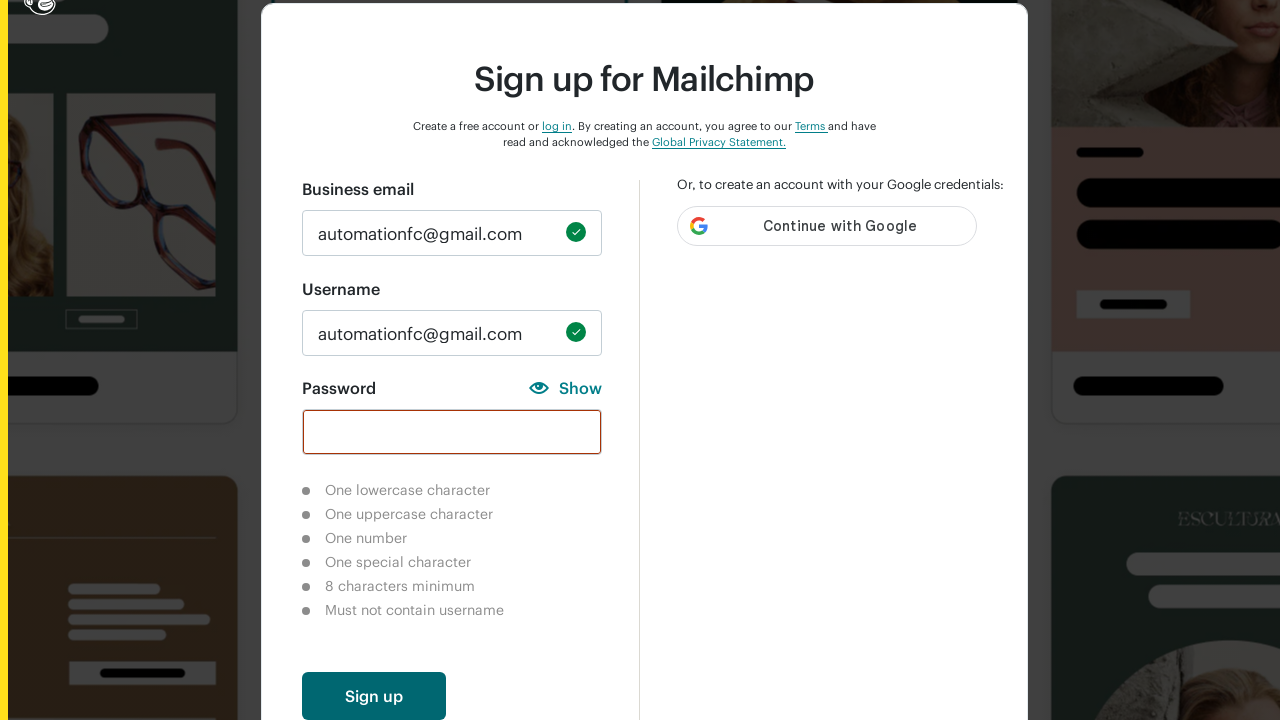

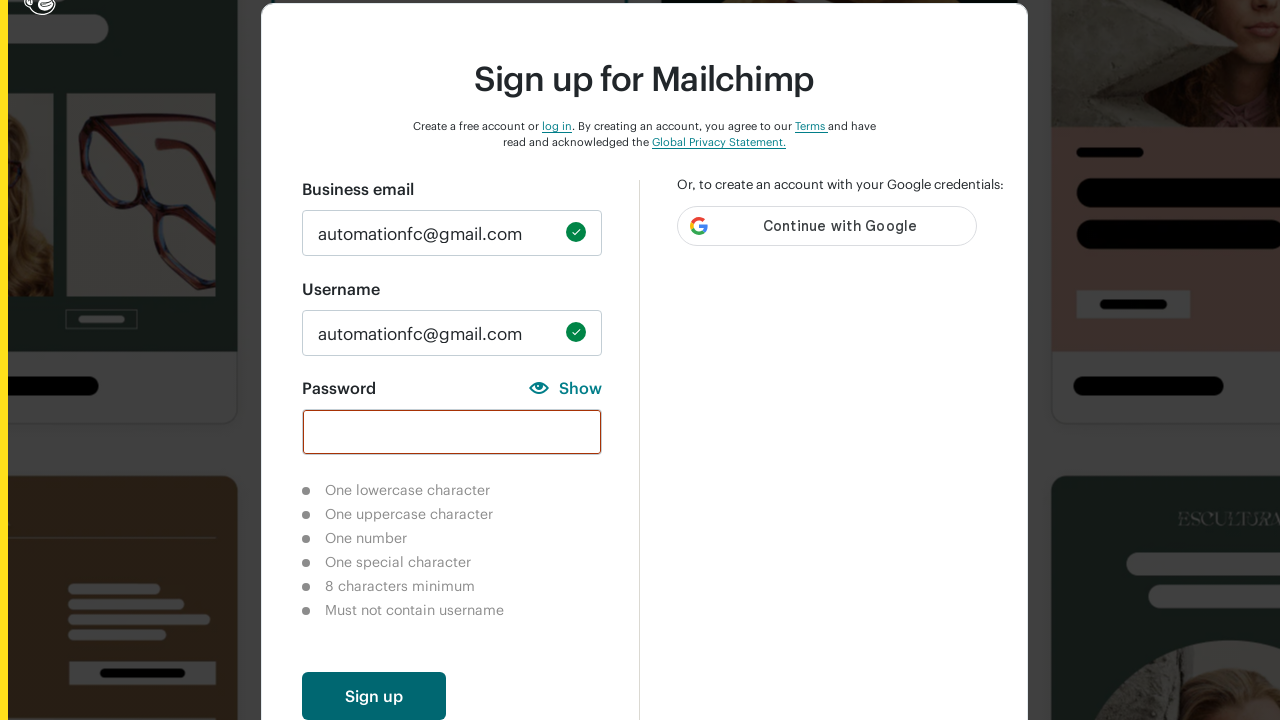